Tests a basic calculator's addition functionality by performing 5 addition operations with random numbers and verifying the results

Starting URL: https://testsheepnz.github.io/BasicCalculator.html

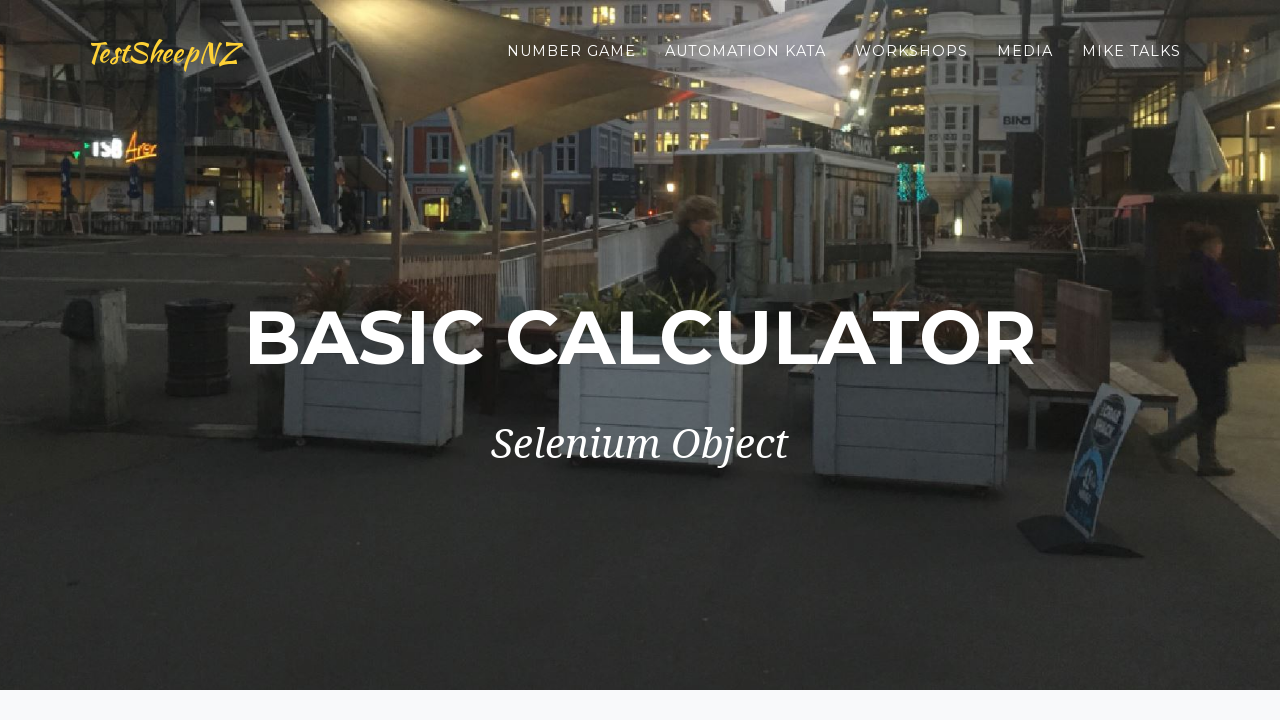

Scrolled to copyright element to ensure visibility
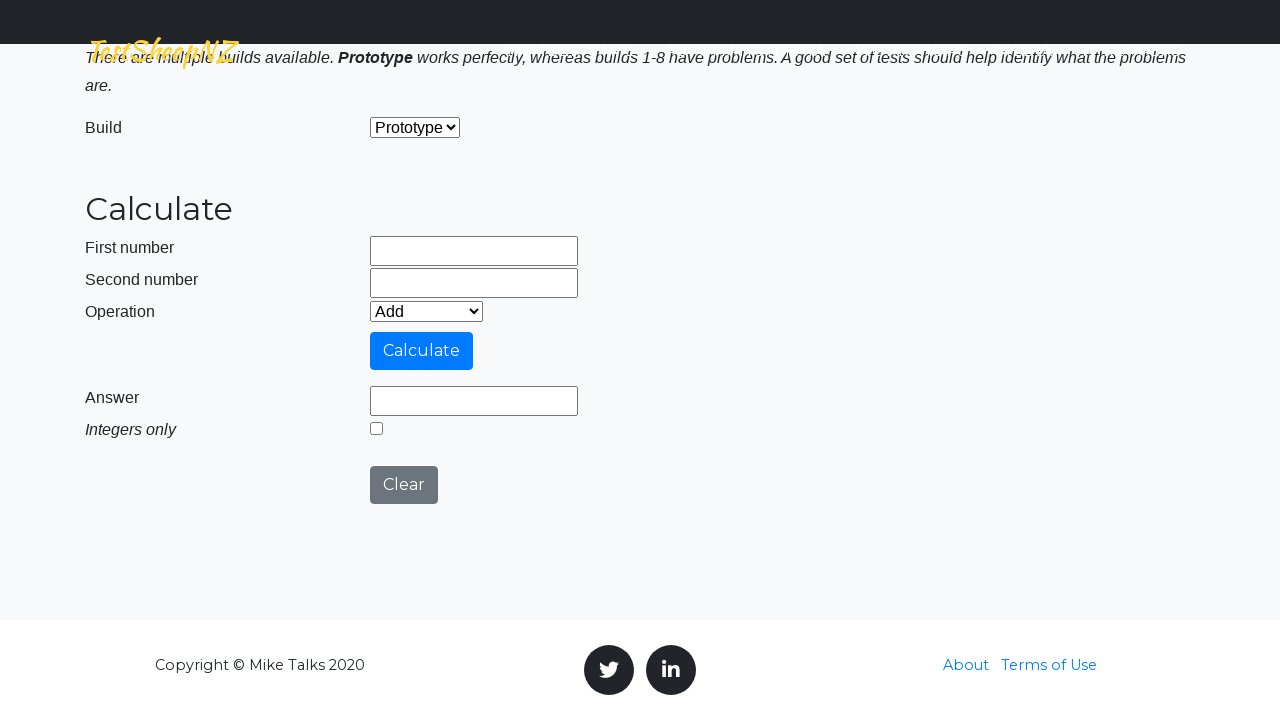

Filled first number field with 63 on #number1Field
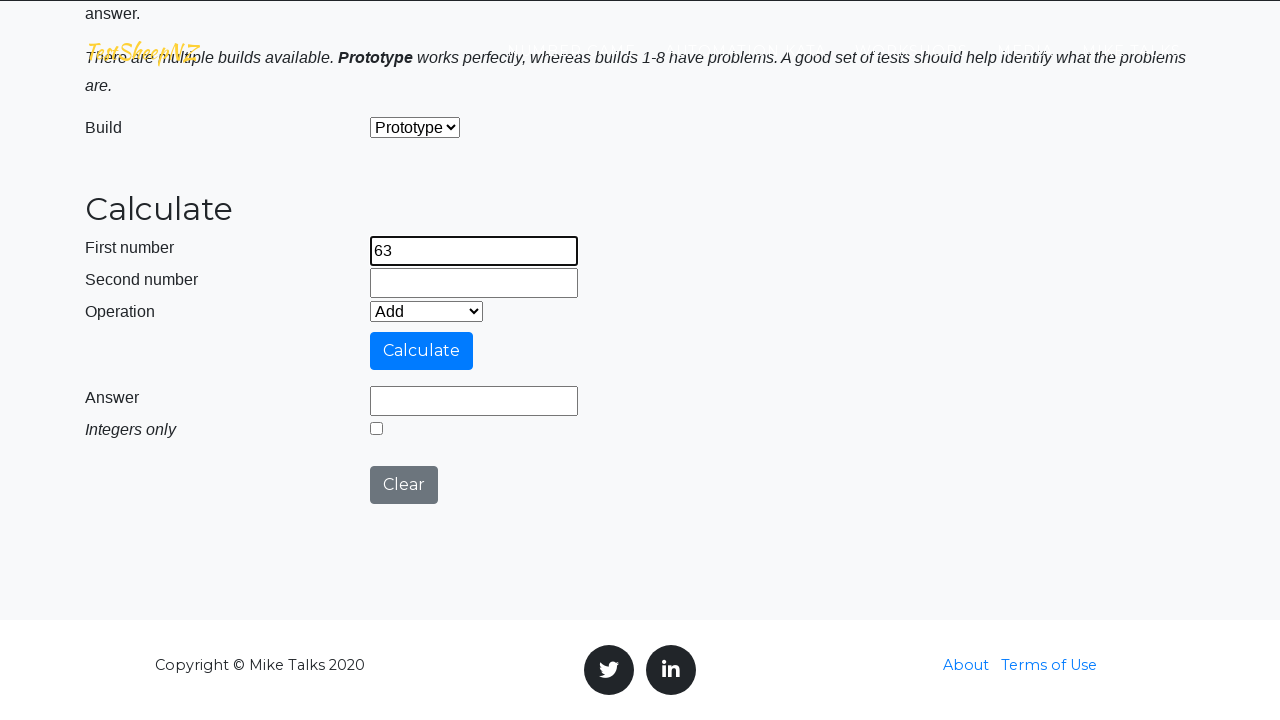

Filled second number field with 62 on #number2Field
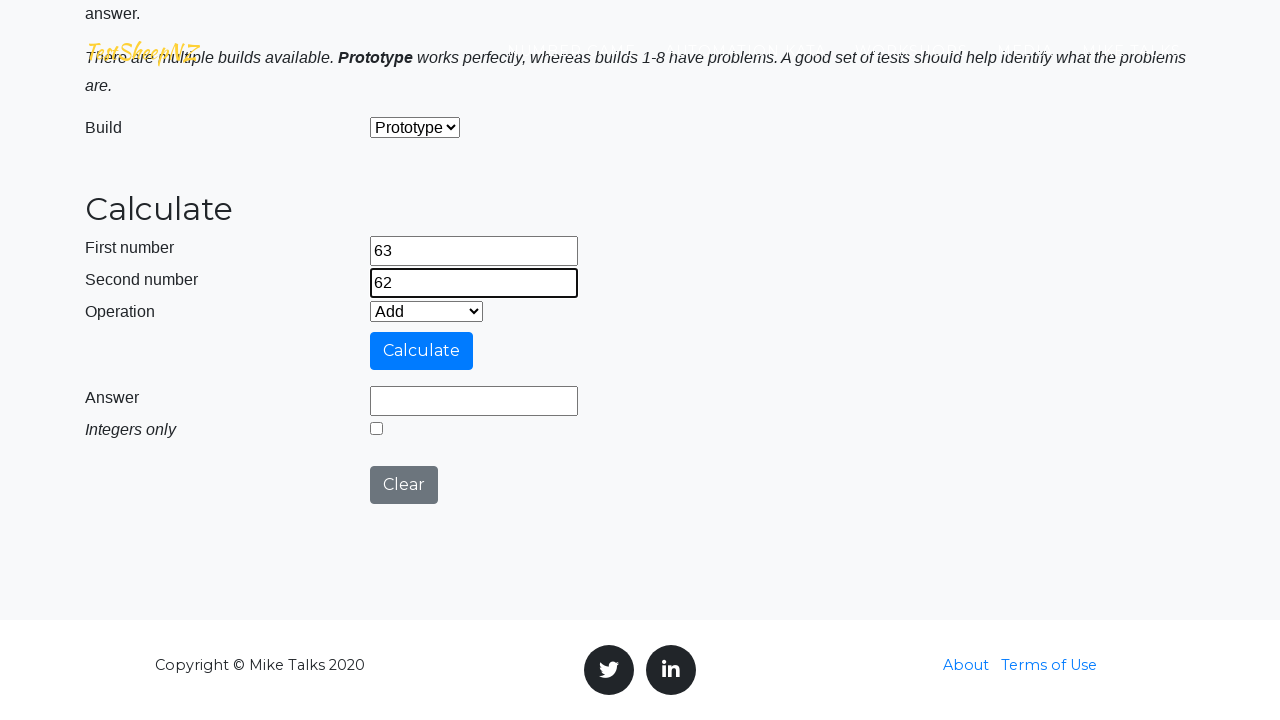

Clicked calculate button at (422, 351) on #calculateButton
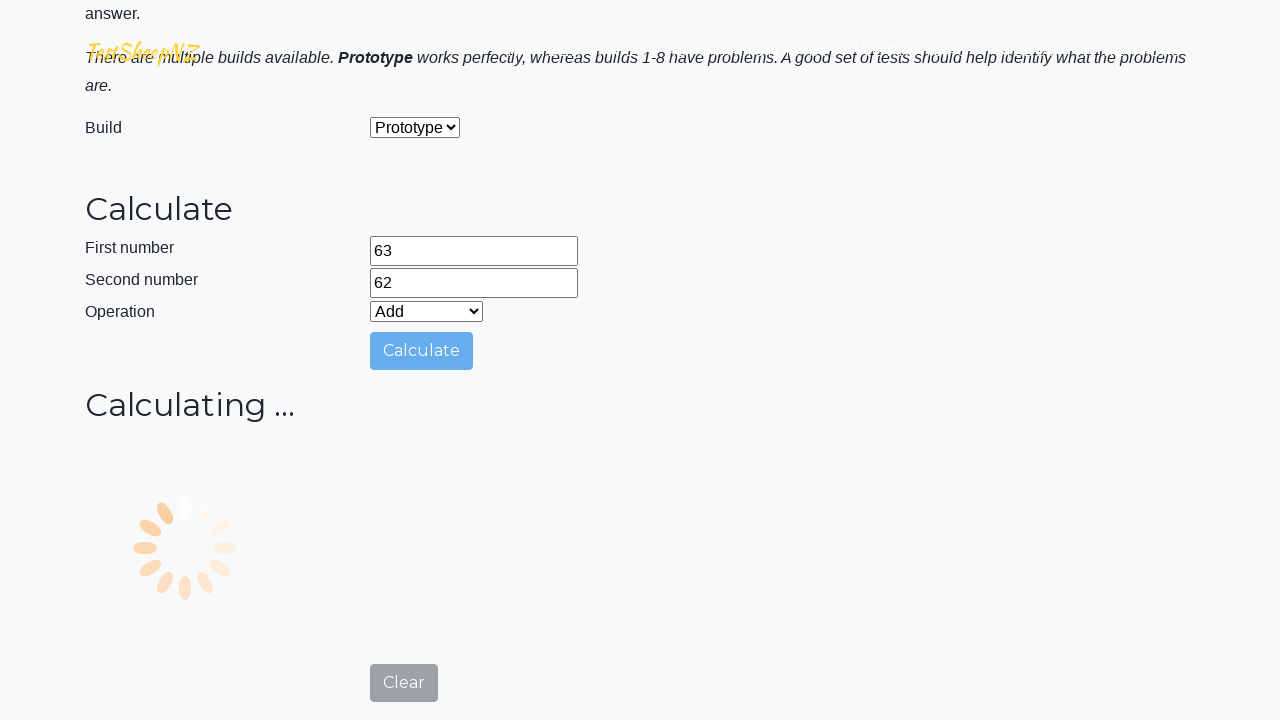

Waited for result field to be visible
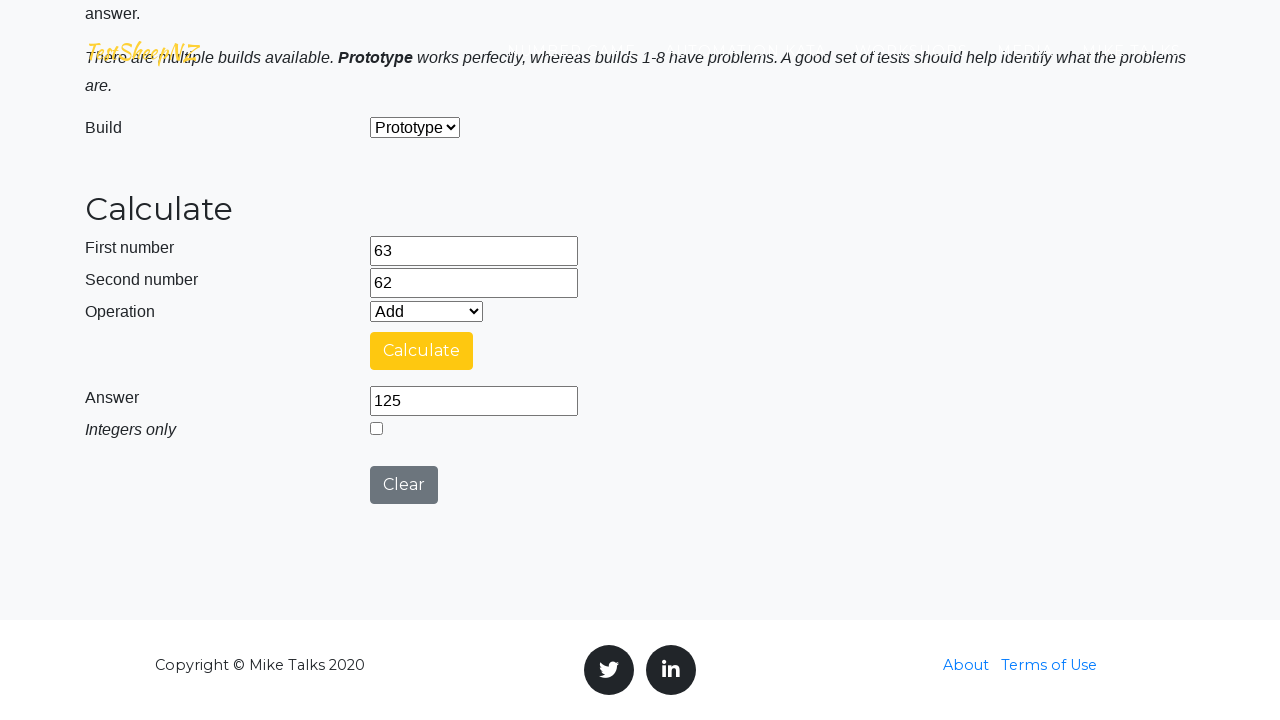

Verified addition result: 63 + 62 = 125
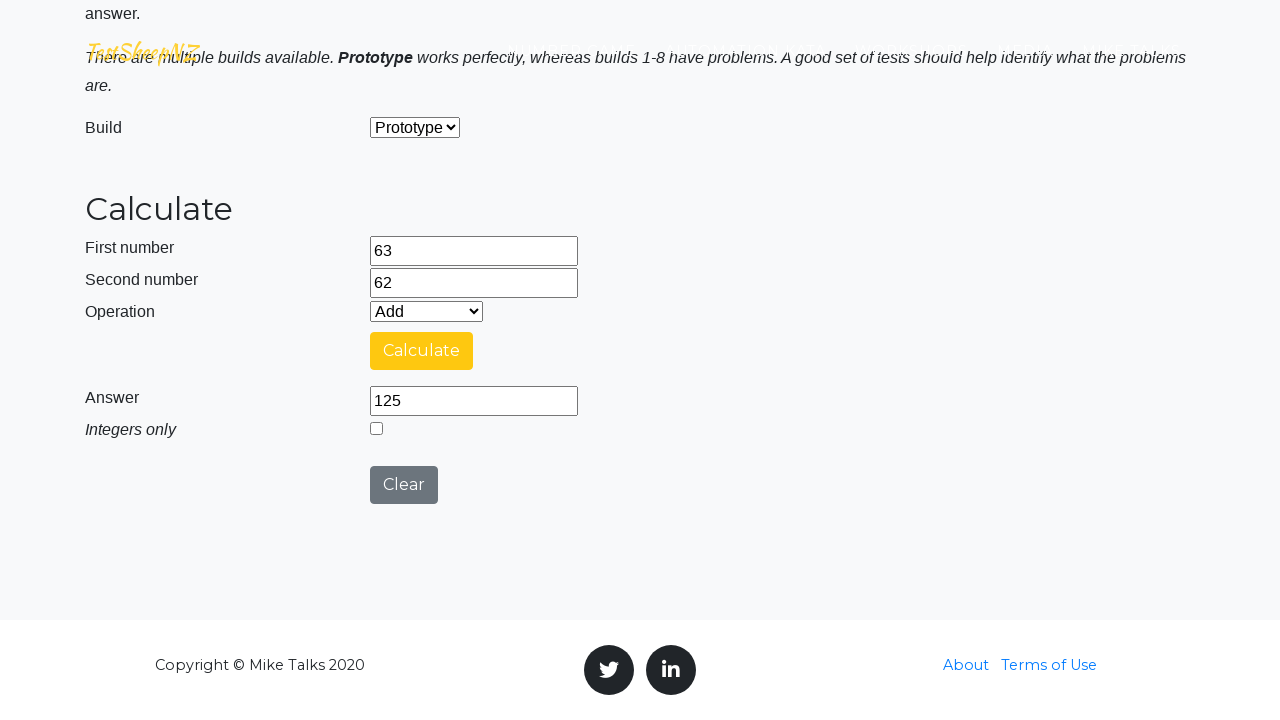

Cleared first number field on #number1Field
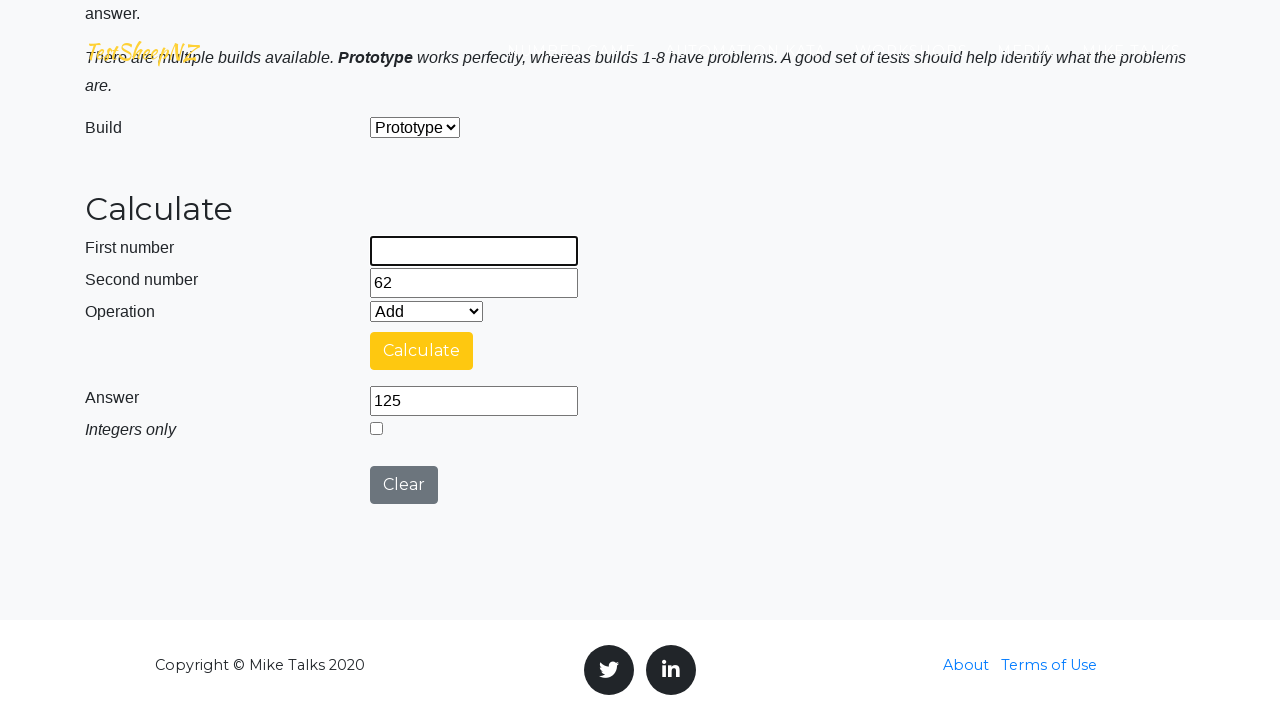

Cleared second number field on #number2Field
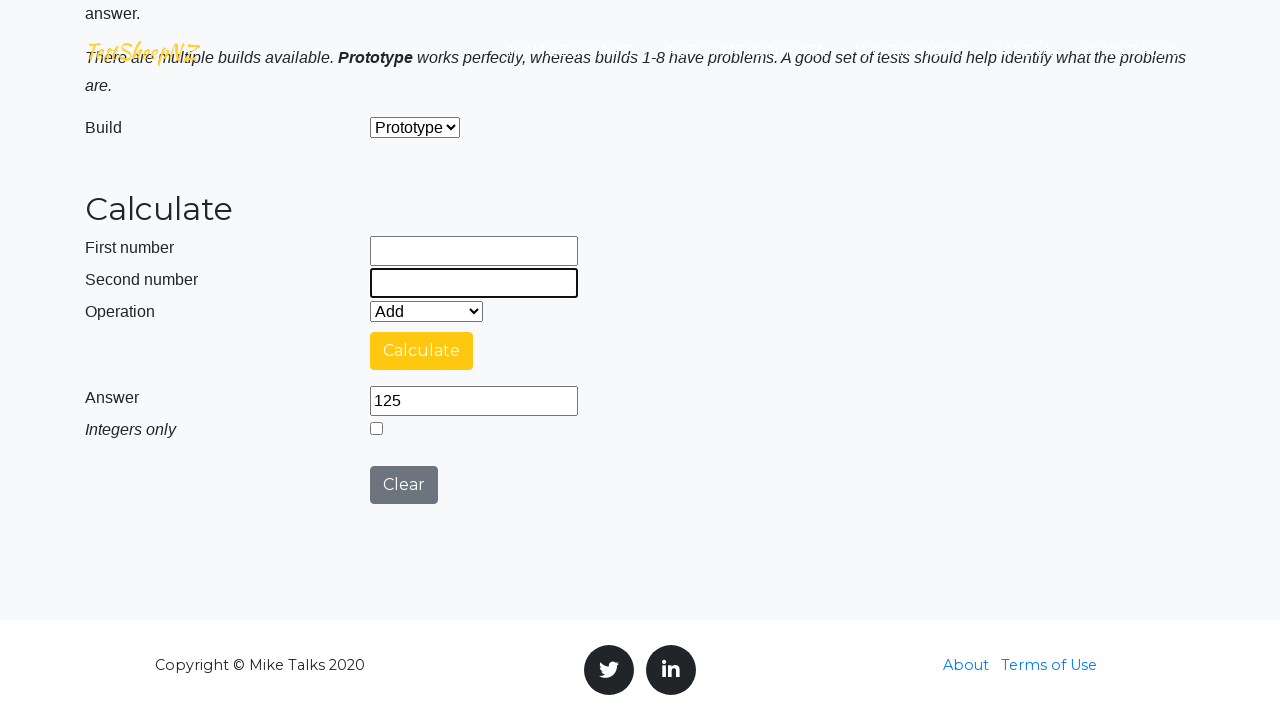

Clicked clear button to reset calculator at (404, 485) on #clearButton
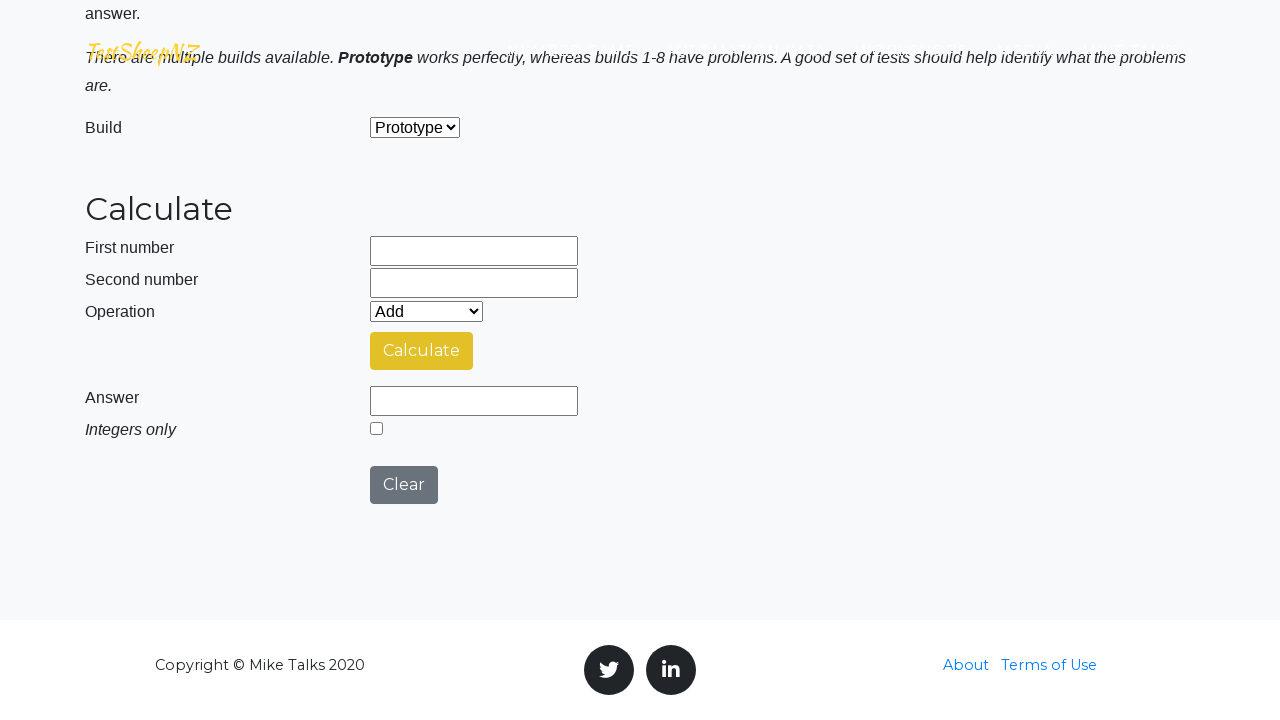

Filled first number field with 53 on #number1Field
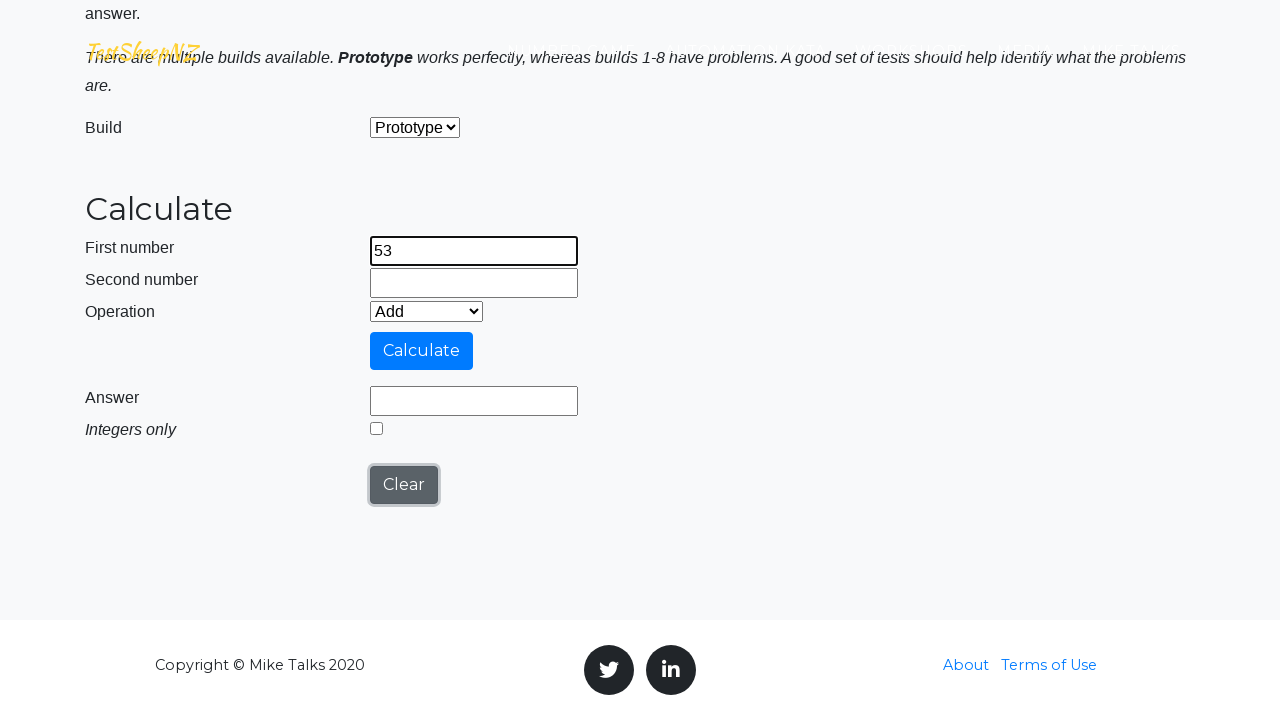

Filled second number field with 97 on #number2Field
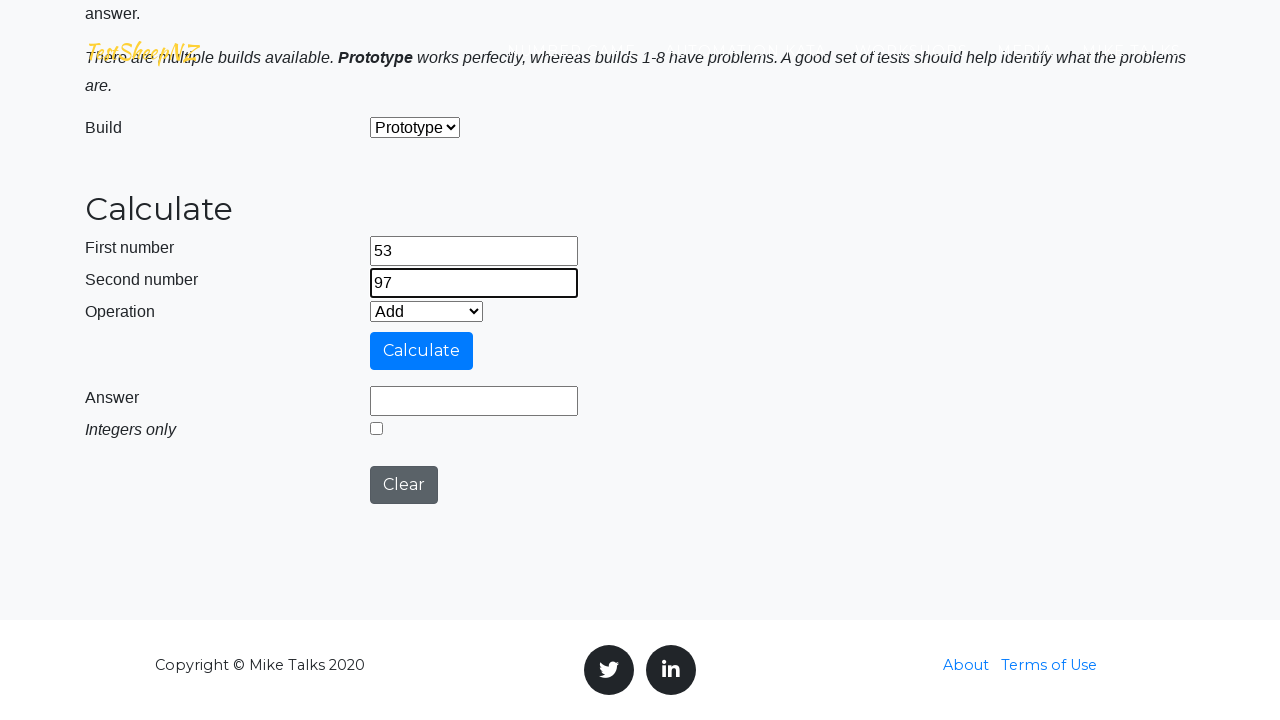

Clicked calculate button at (422, 351) on #calculateButton
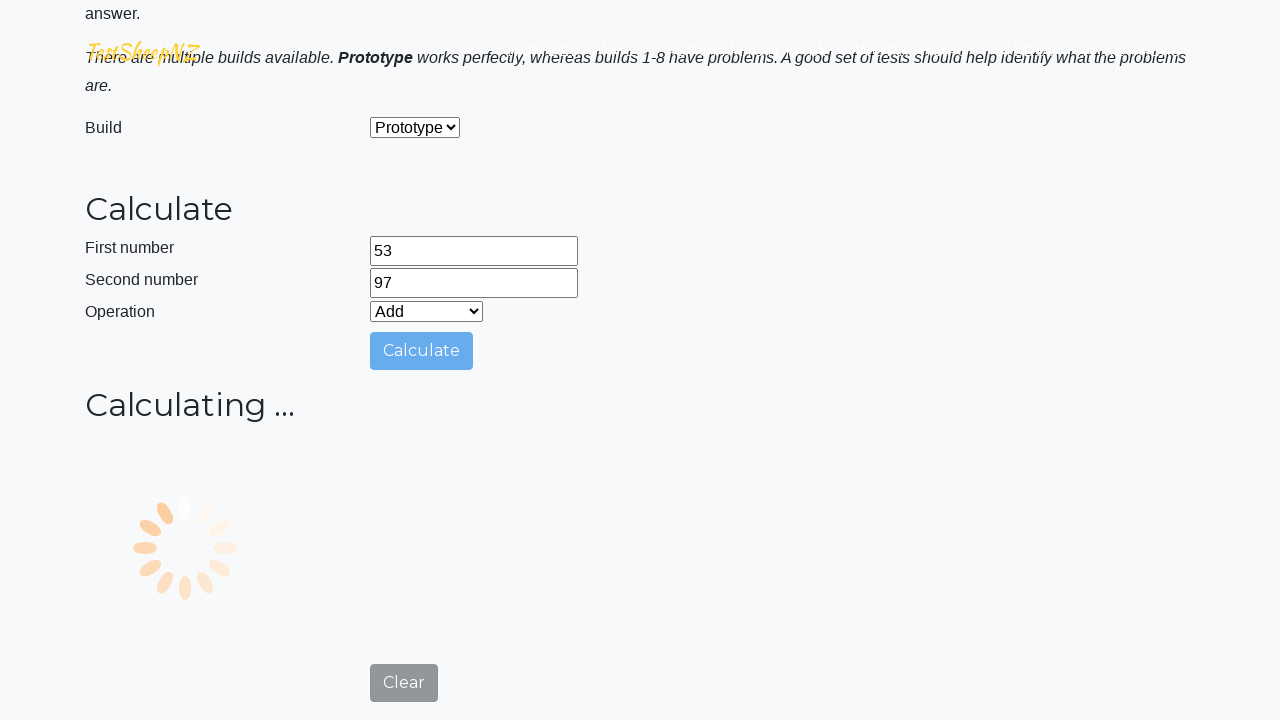

Waited for result field to be visible
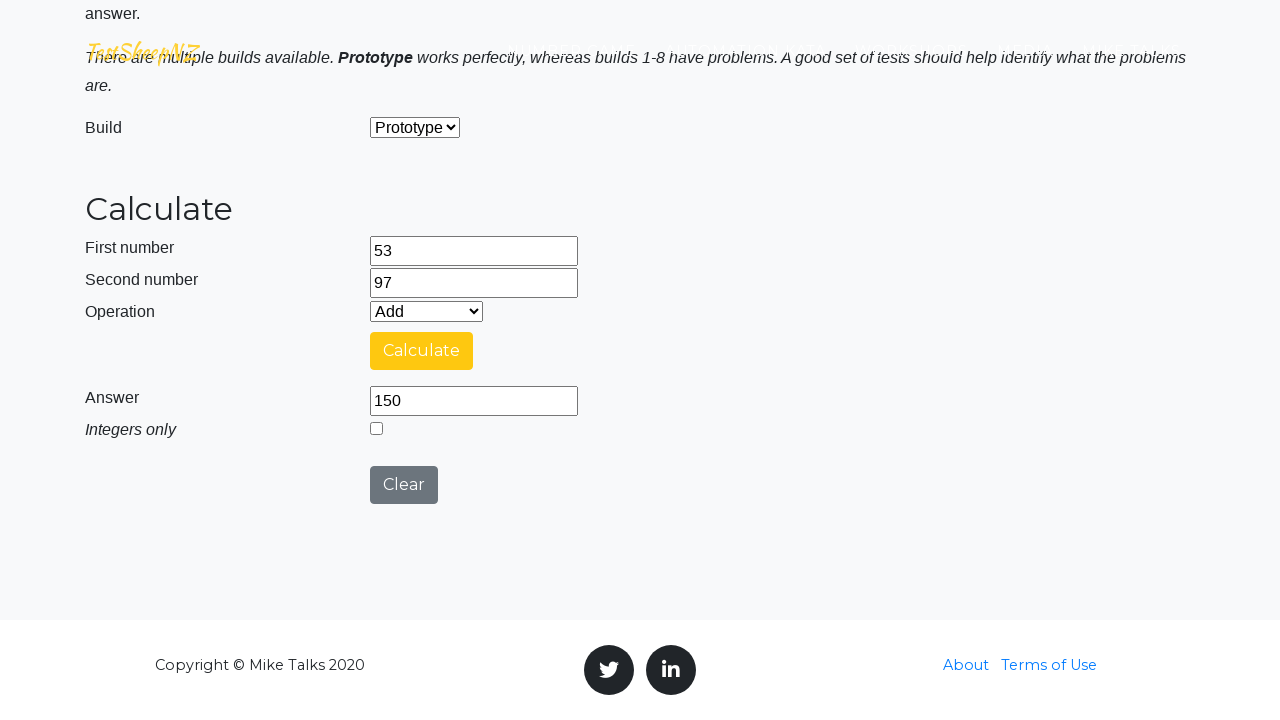

Verified addition result: 53 + 97 = 150
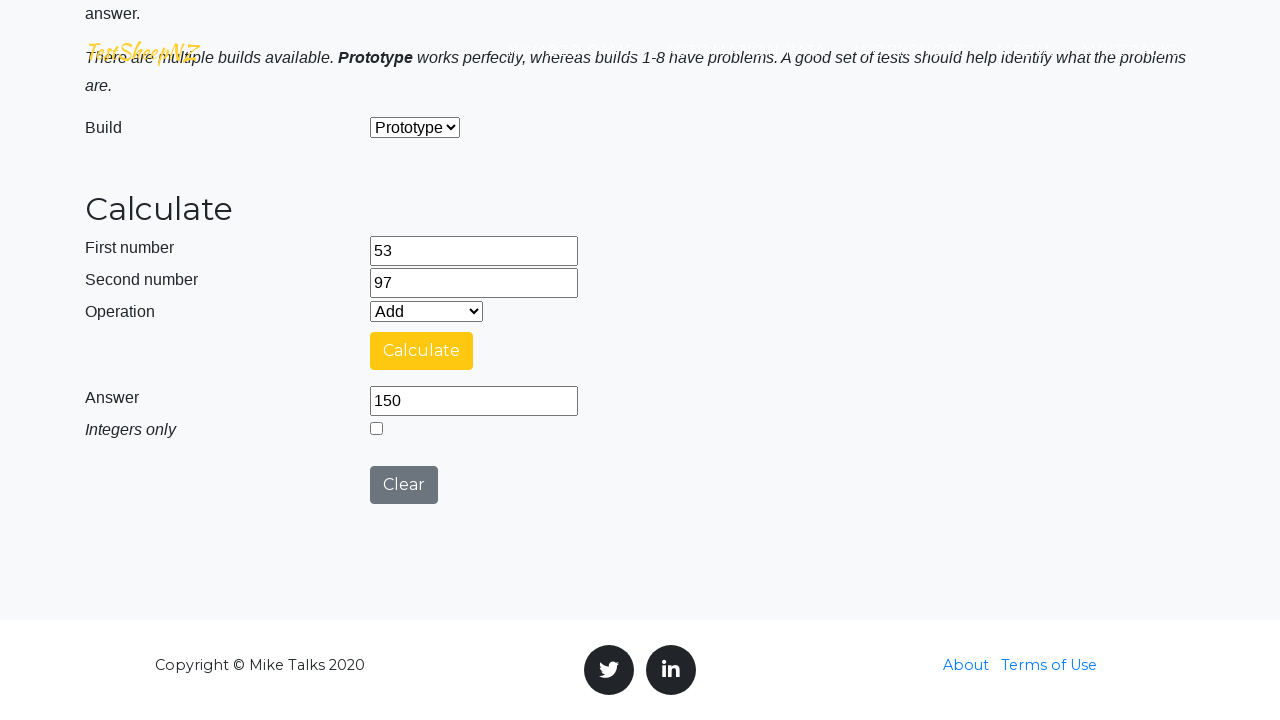

Cleared first number field on #number1Field
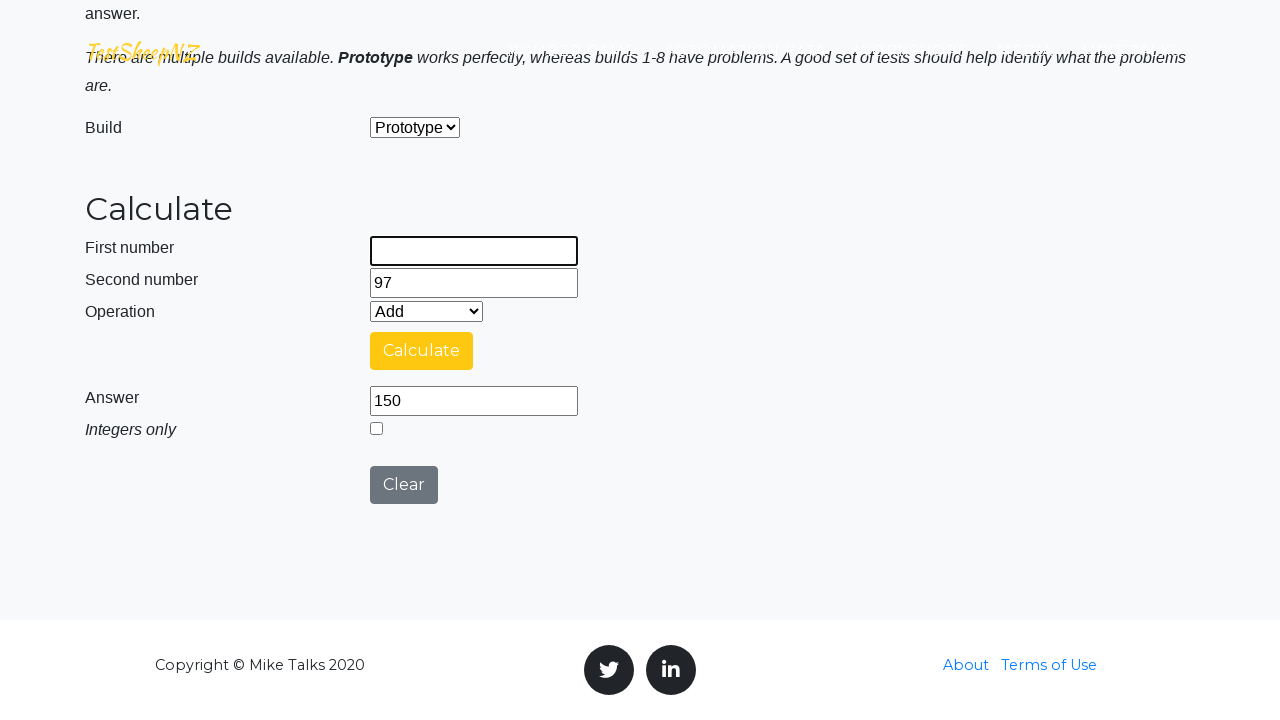

Cleared second number field on #number2Field
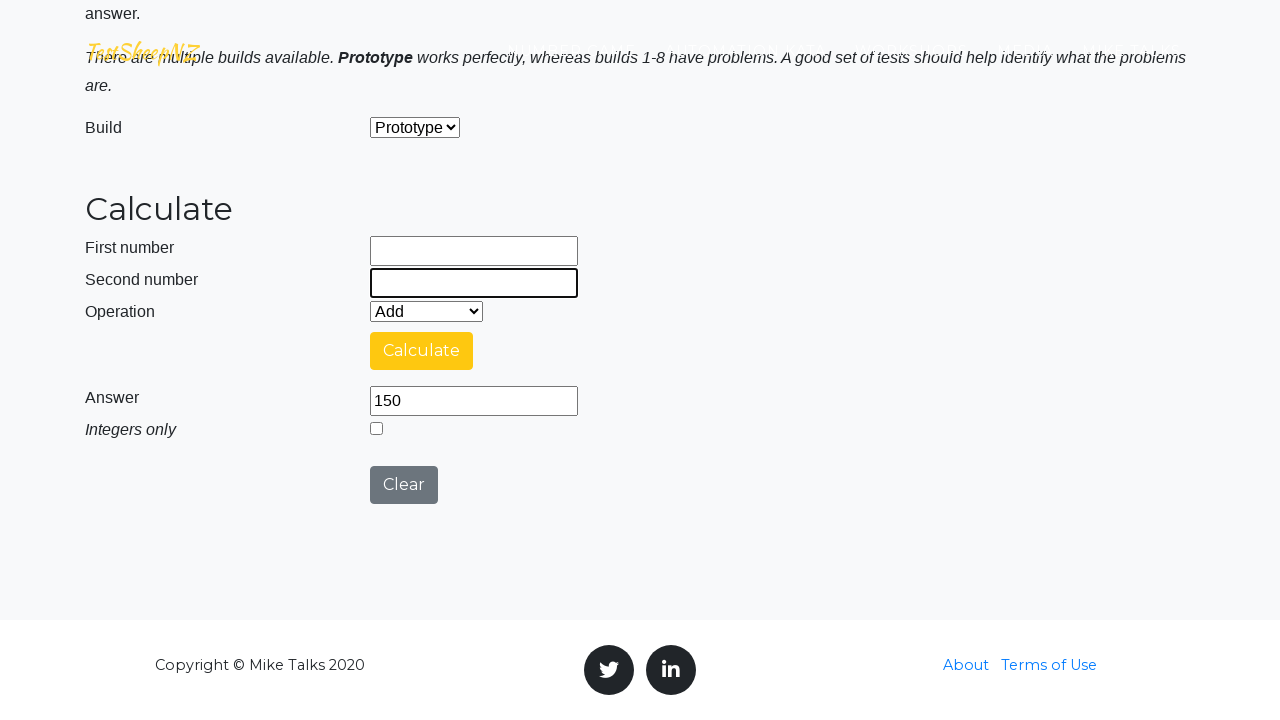

Clicked clear button to reset calculator at (404, 485) on #clearButton
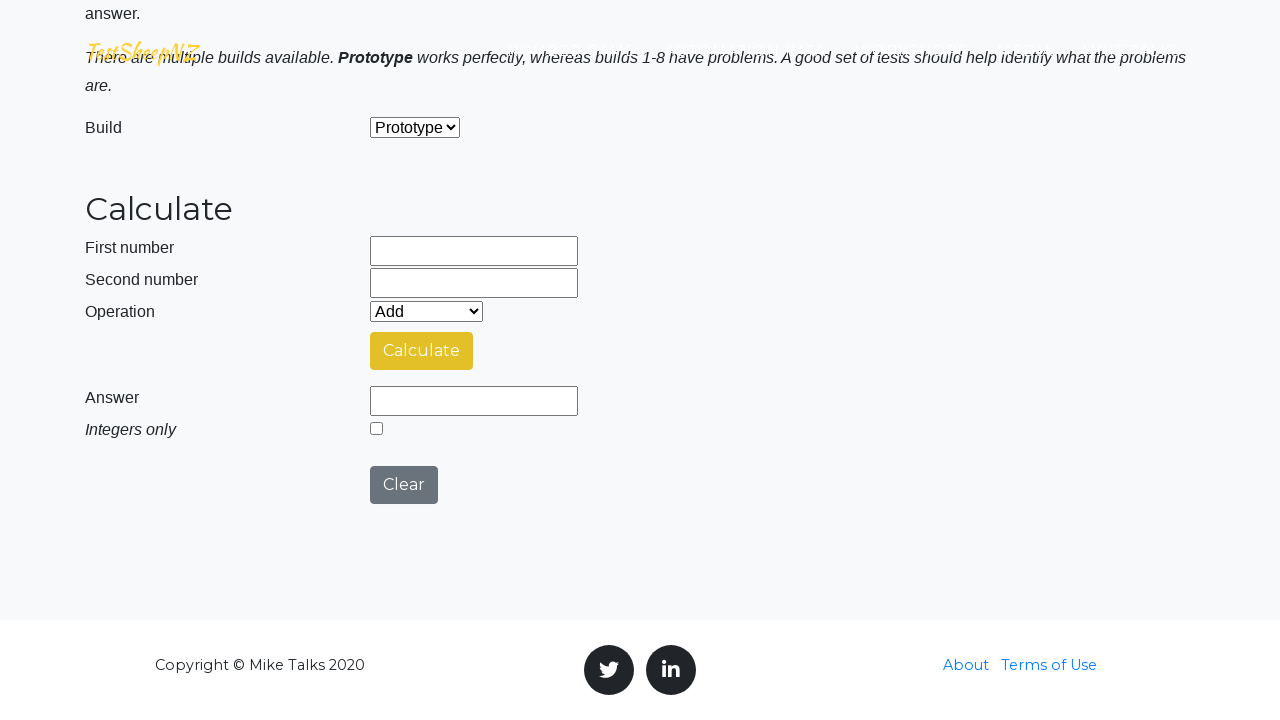

Filled first number field with 38 on #number1Field
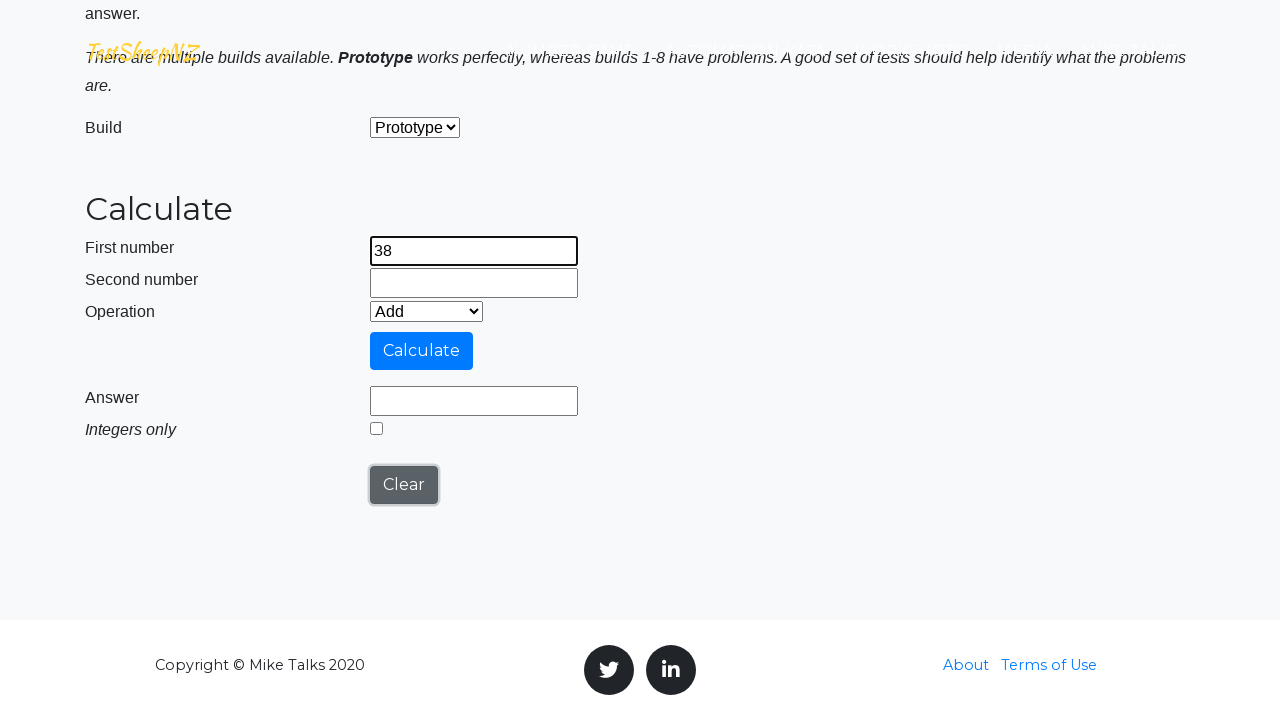

Filled second number field with 96 on #number2Field
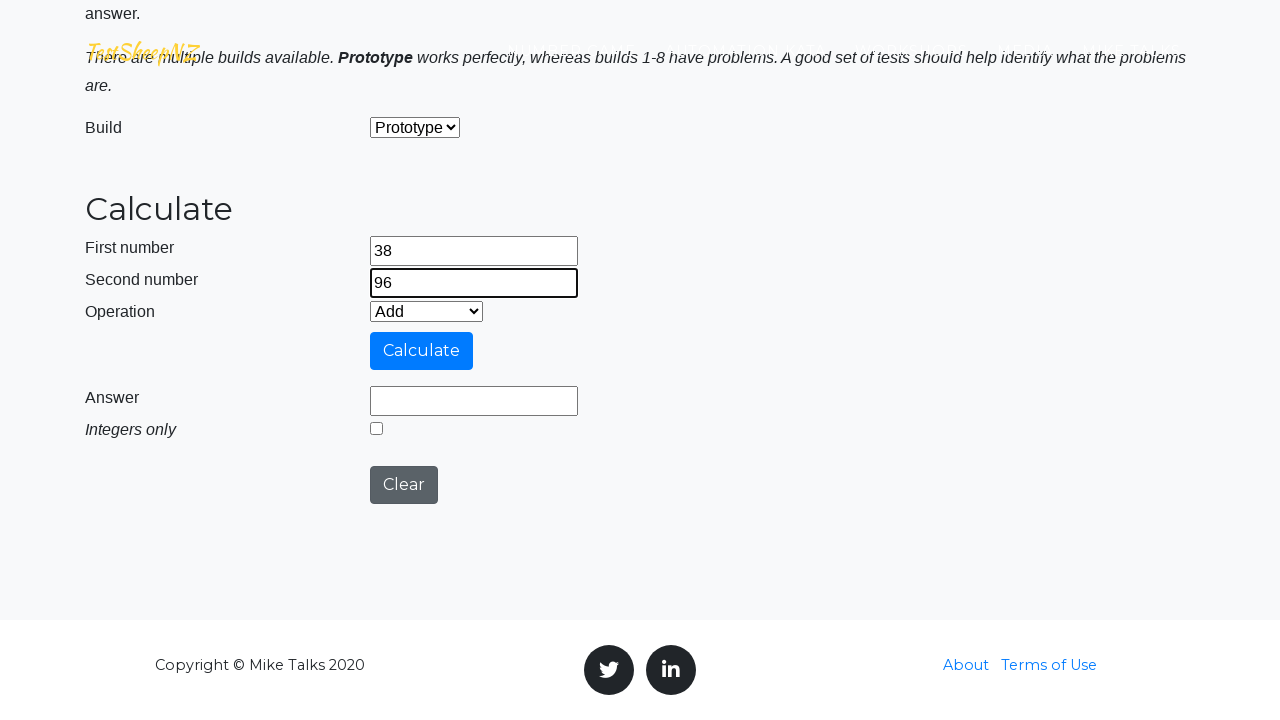

Clicked calculate button at (422, 351) on #calculateButton
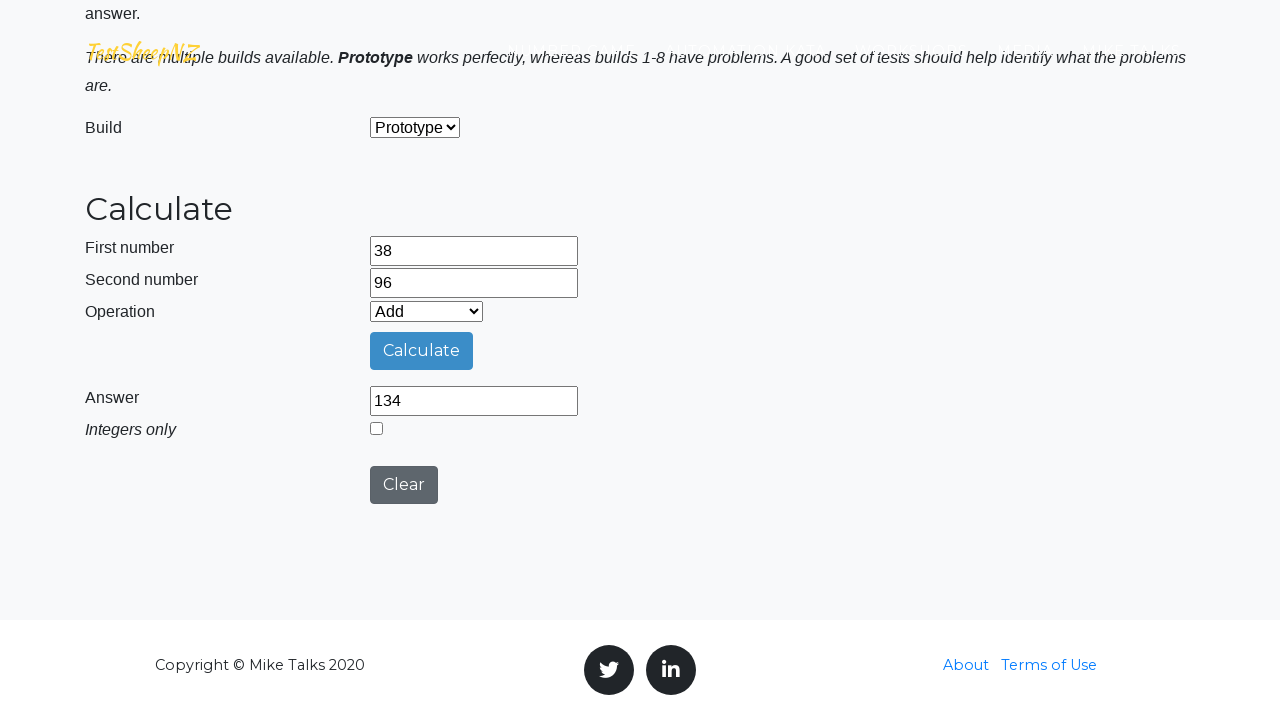

Waited for result field to be visible
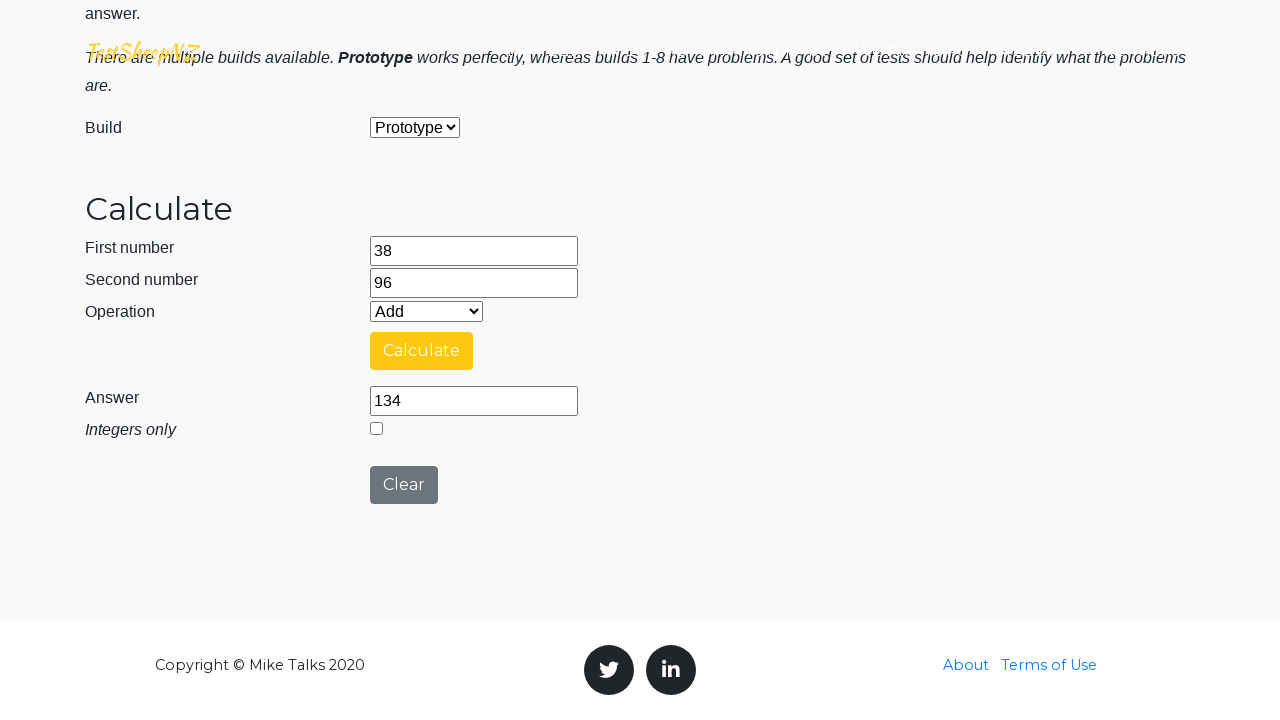

Verified addition result: 38 + 96 = 134
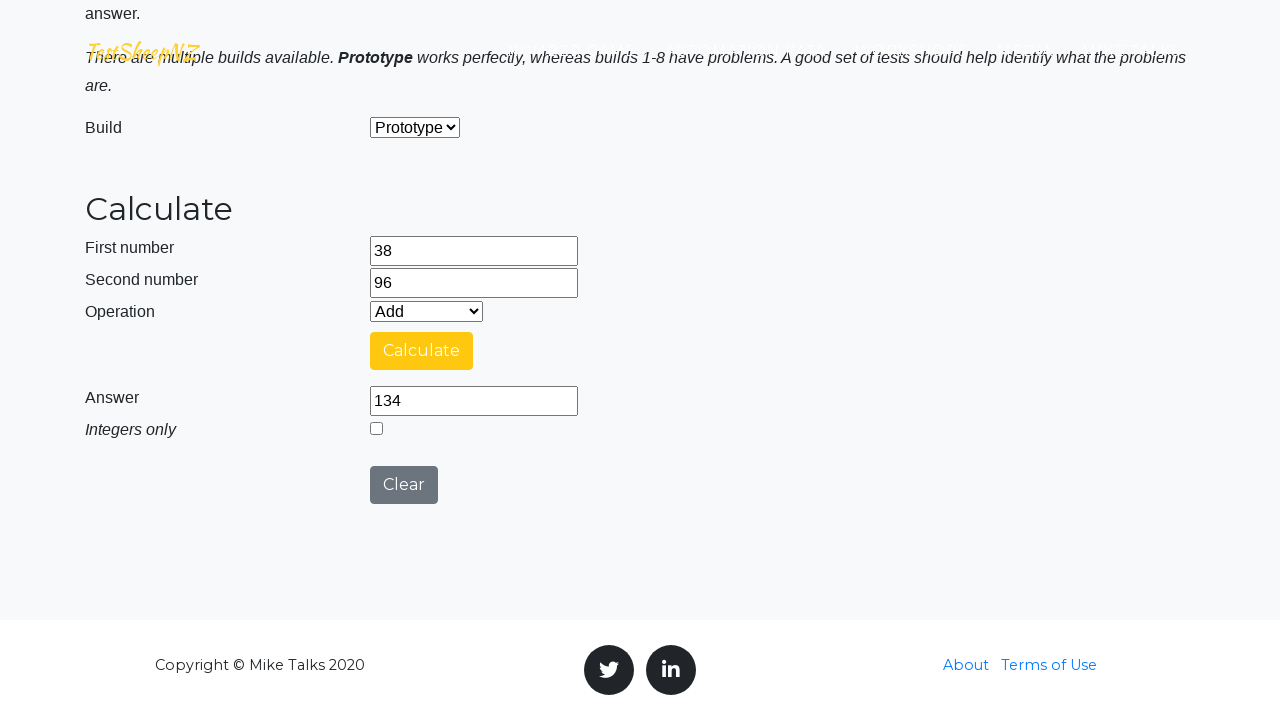

Cleared first number field on #number1Field
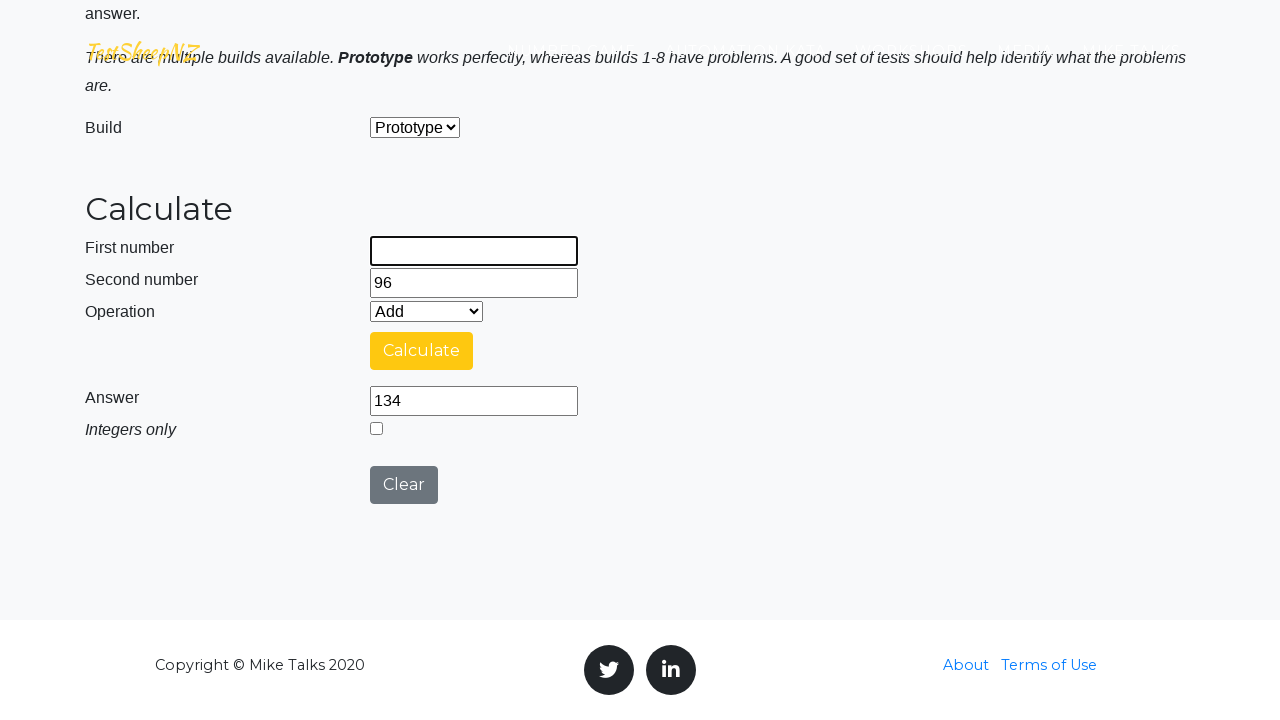

Cleared second number field on #number2Field
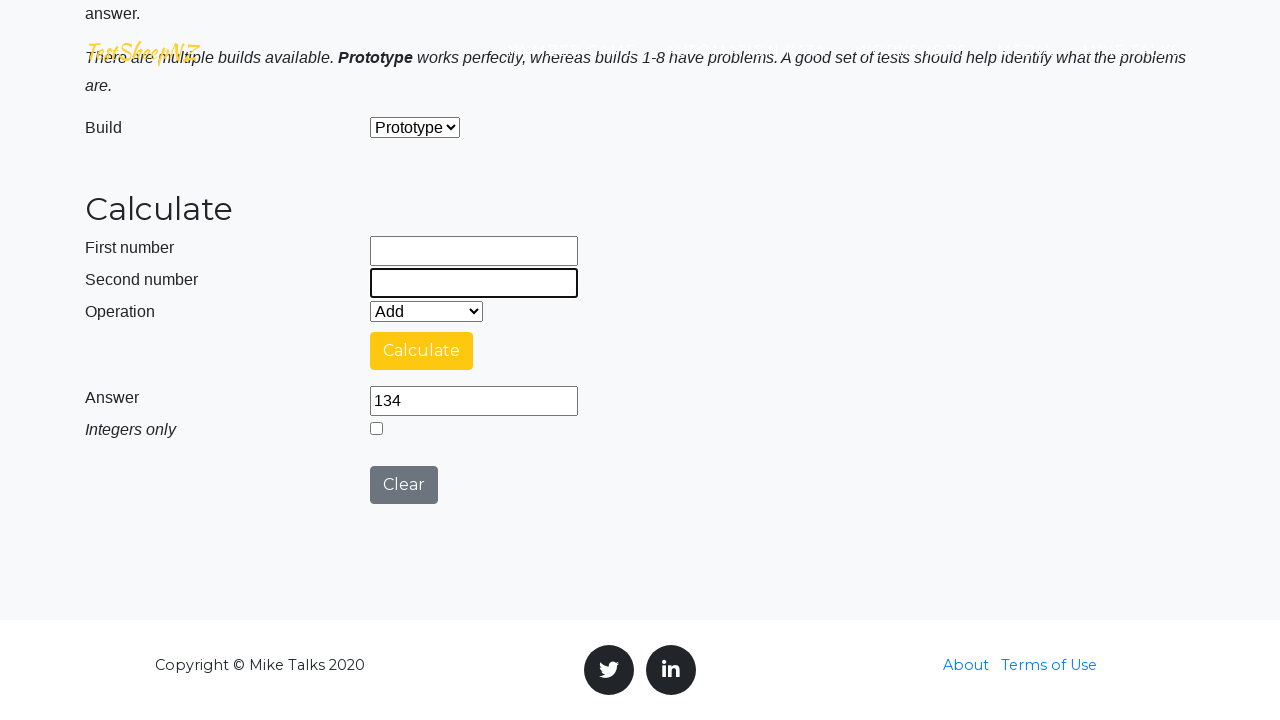

Clicked clear button to reset calculator at (404, 485) on #clearButton
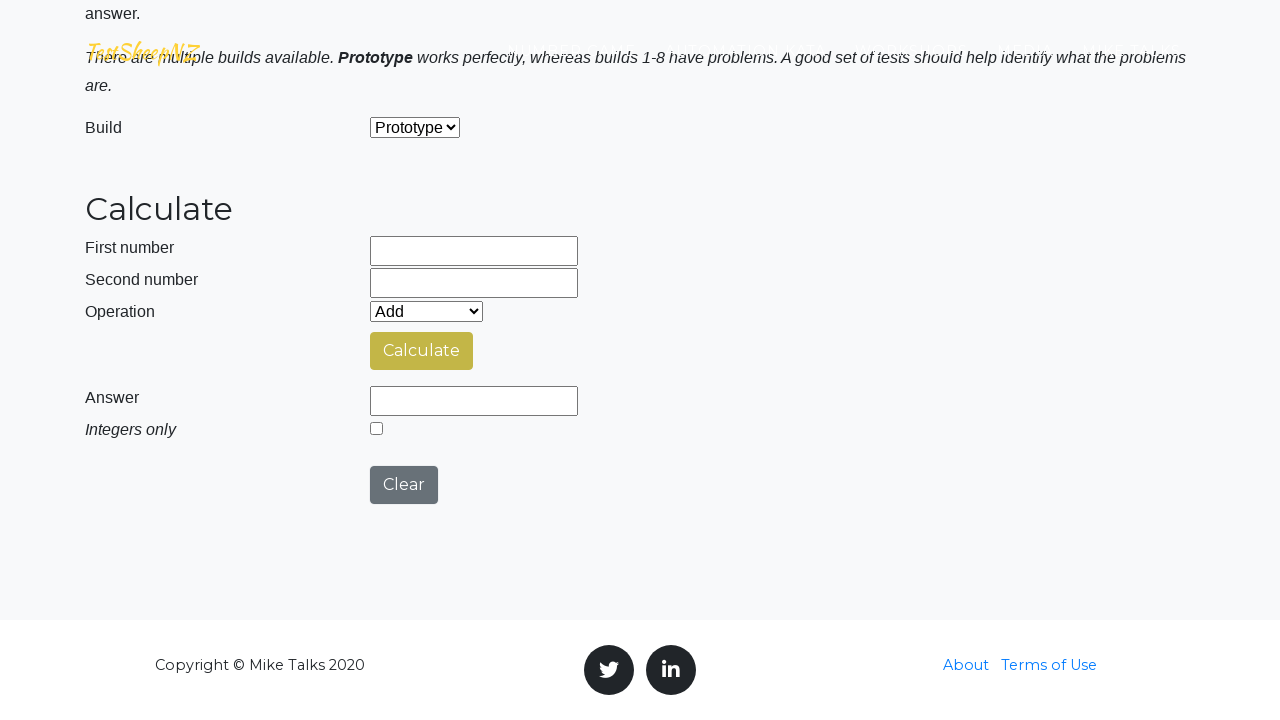

Filled first number field with 94 on #number1Field
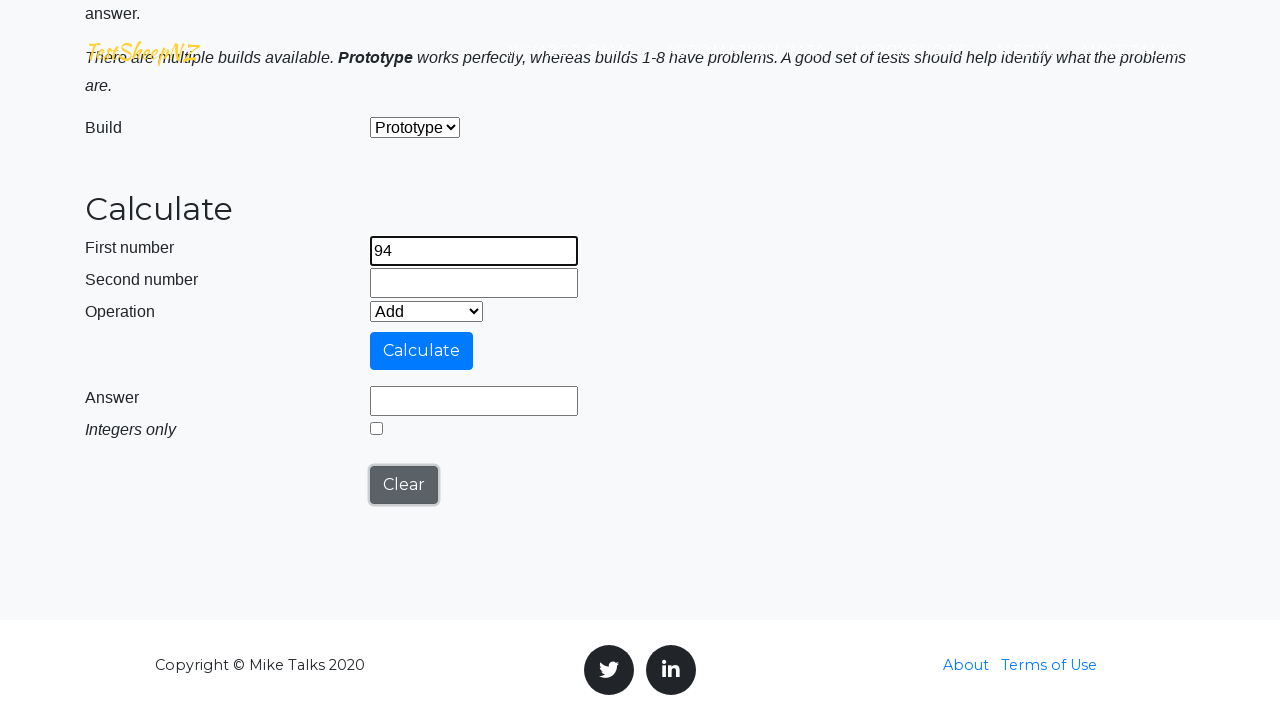

Filled second number field with 8 on #number2Field
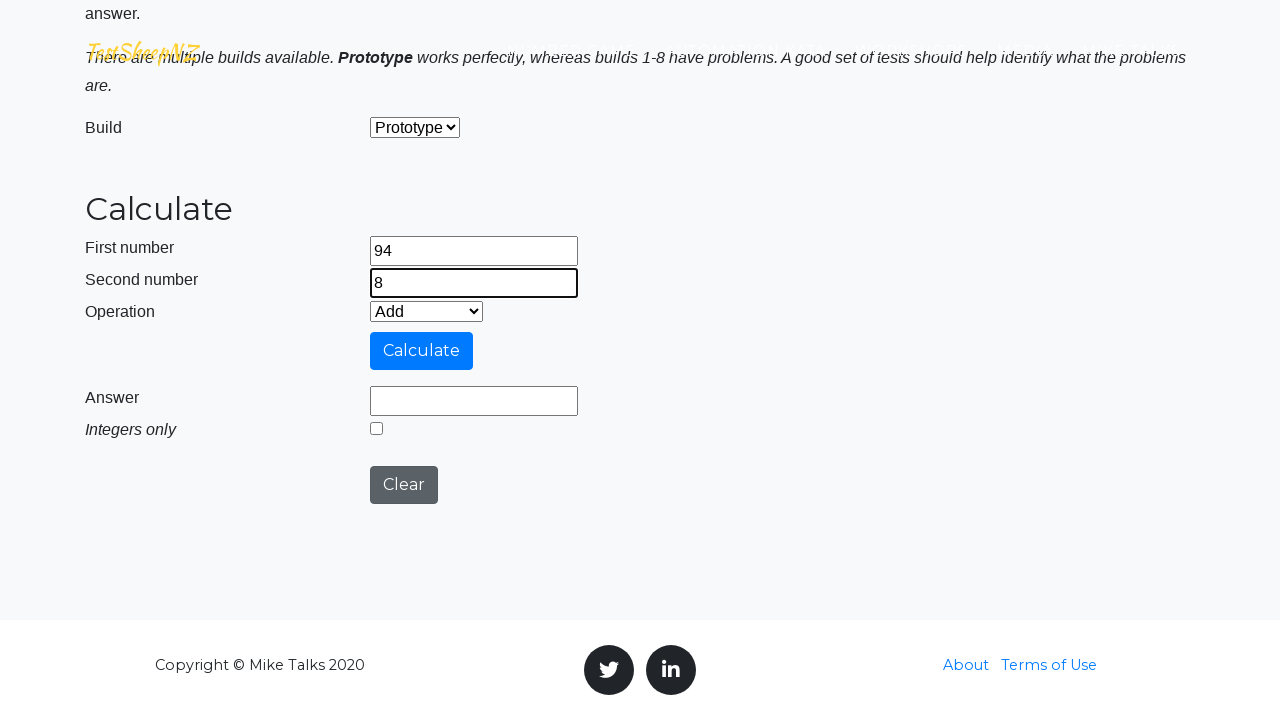

Clicked calculate button at (422, 351) on #calculateButton
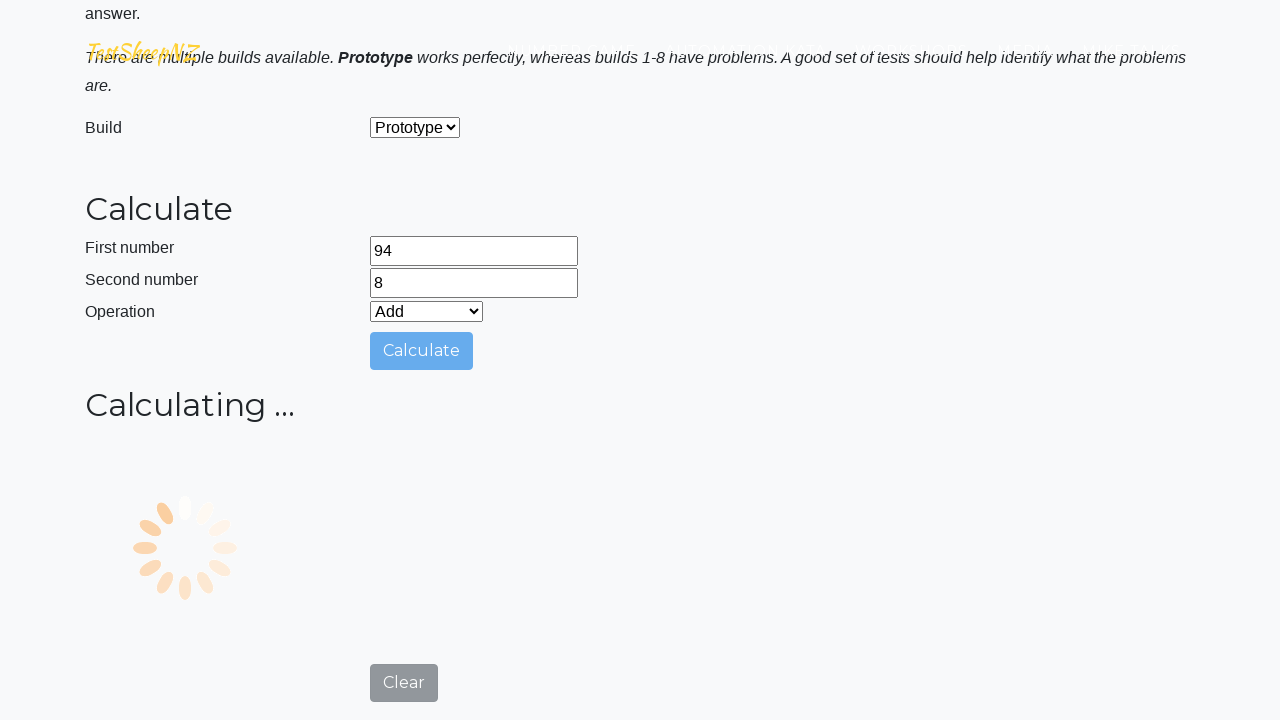

Waited for result field to be visible
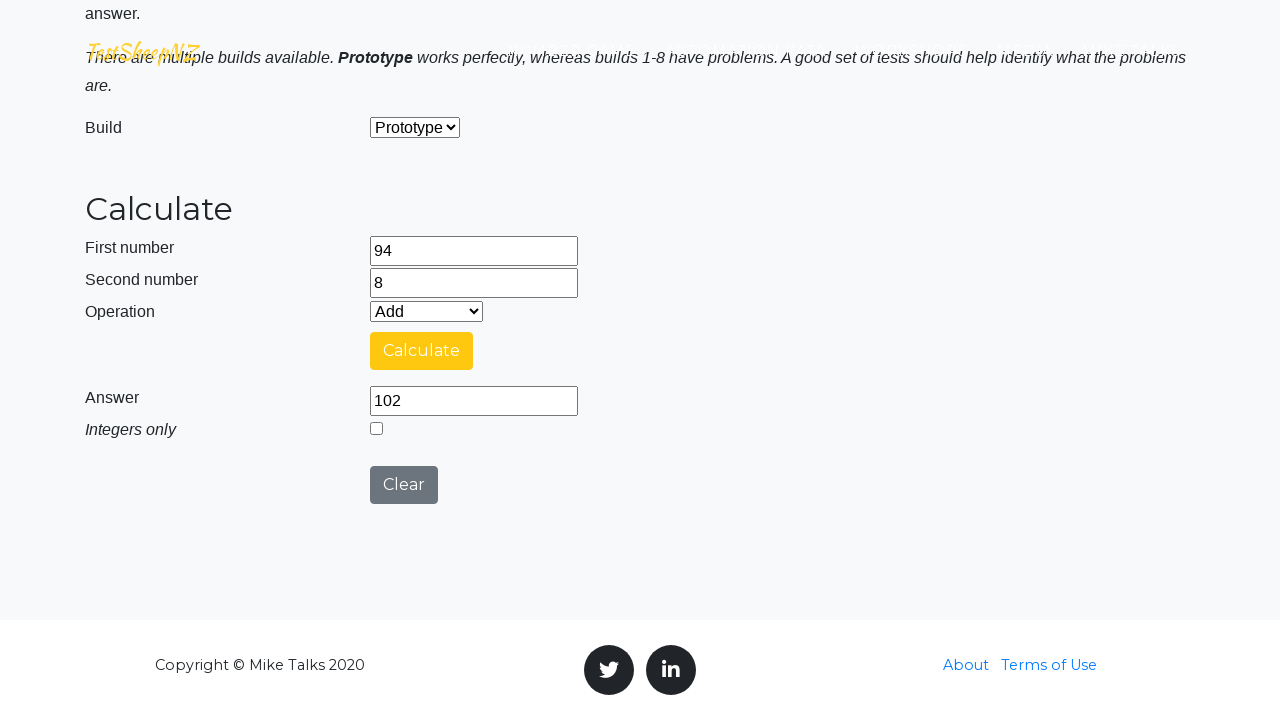

Verified addition result: 94 + 8 = 102
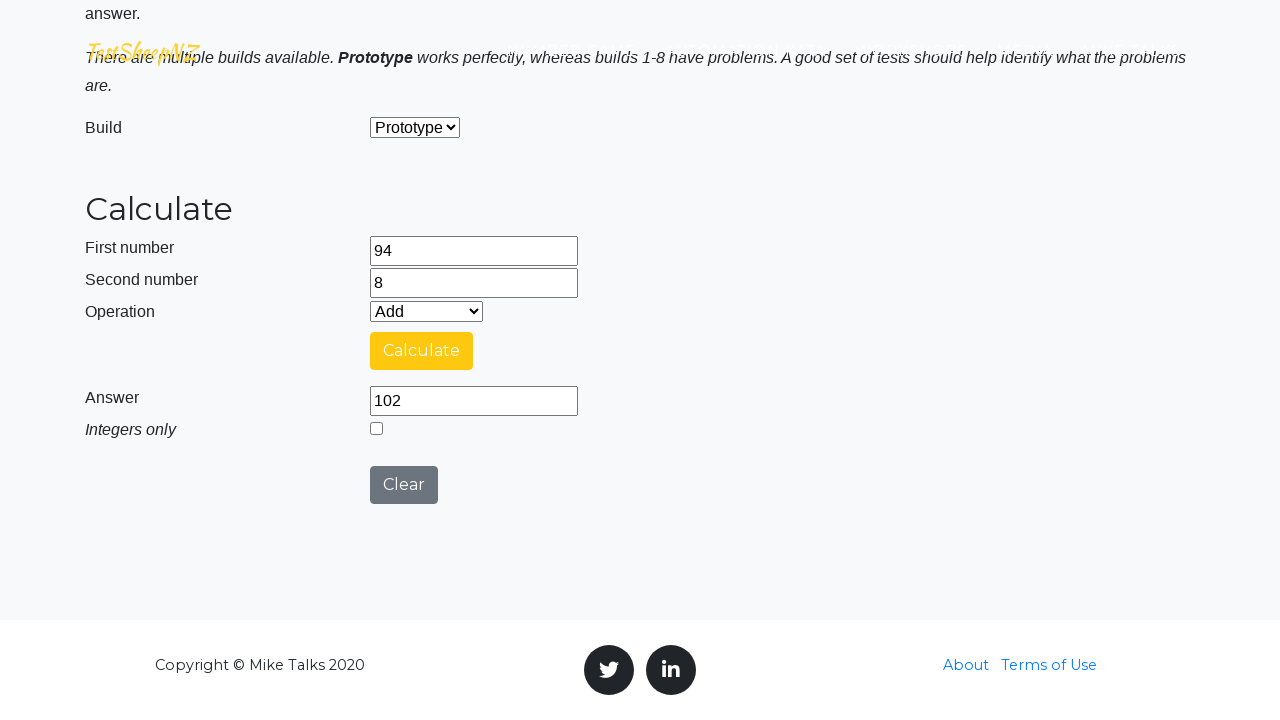

Cleared first number field on #number1Field
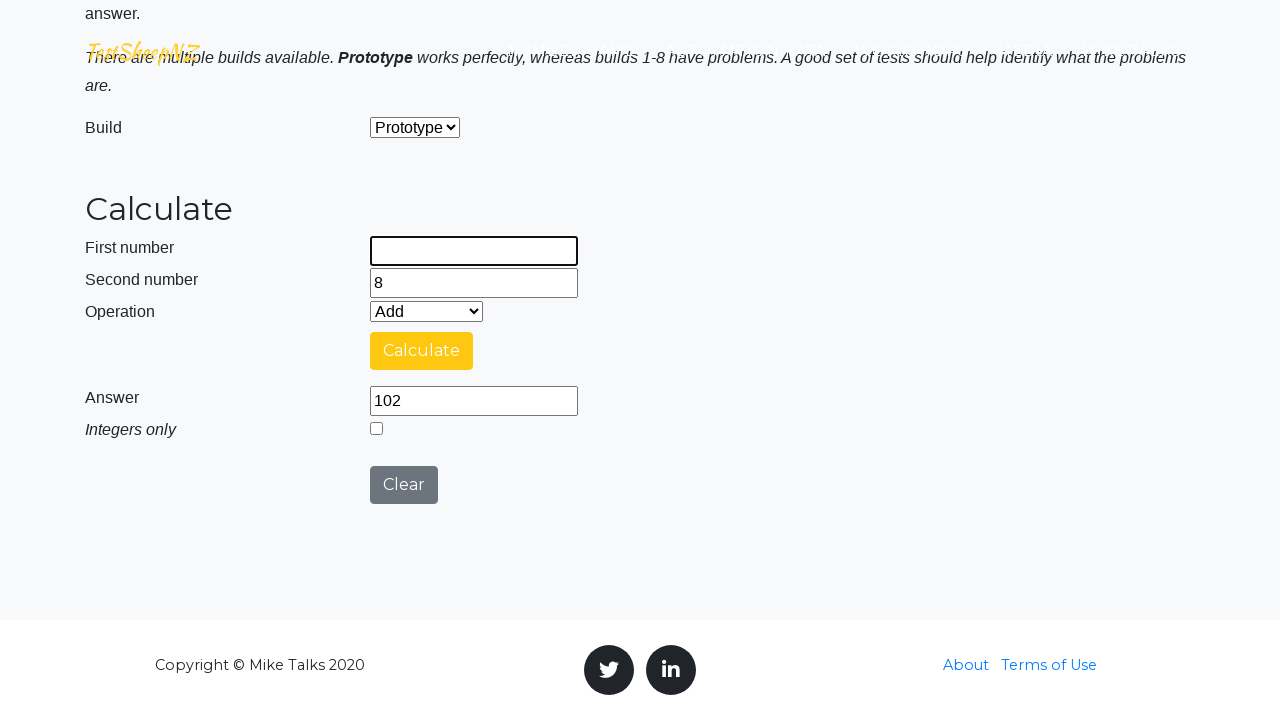

Cleared second number field on #number2Field
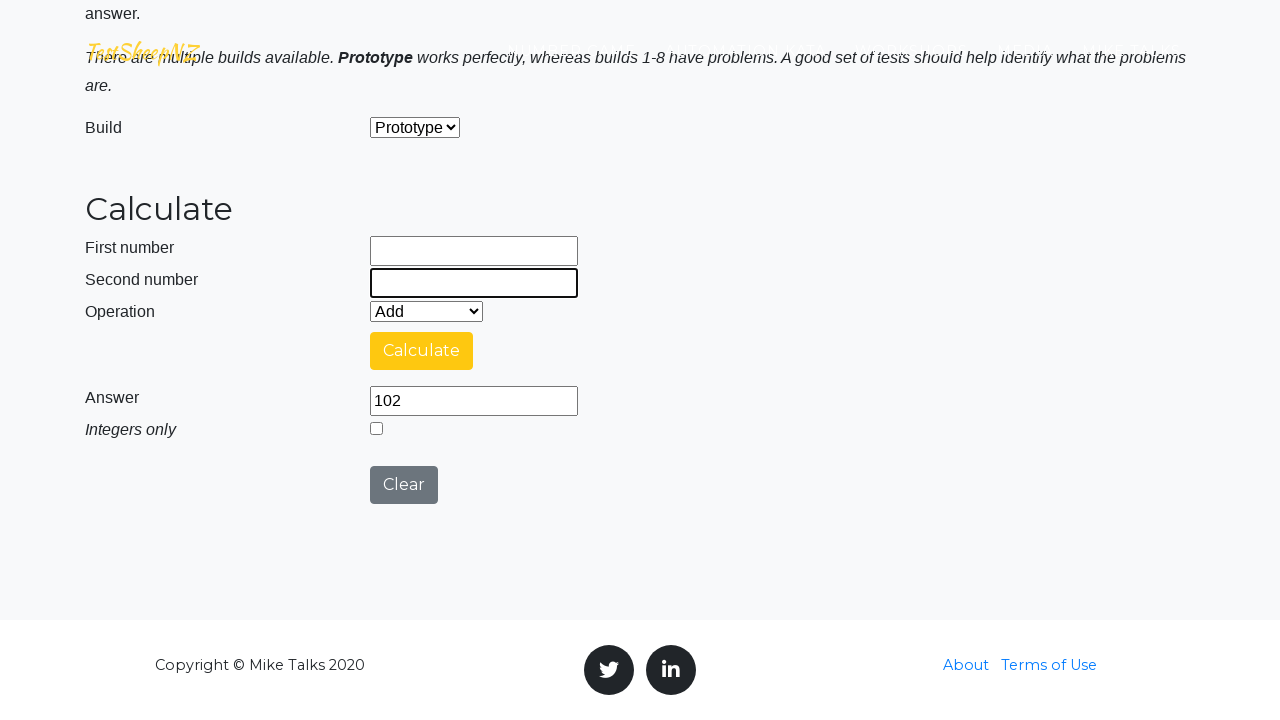

Clicked clear button to reset calculator at (404, 485) on #clearButton
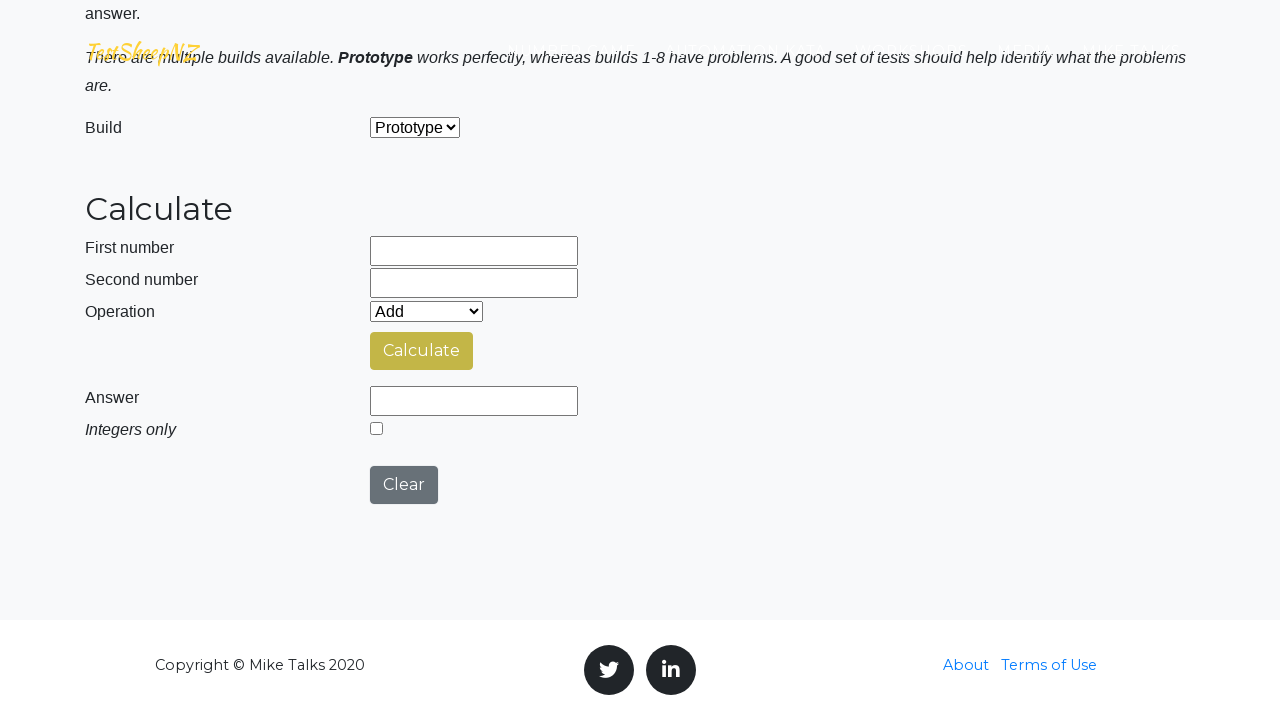

Filled first number field with 25 on #number1Field
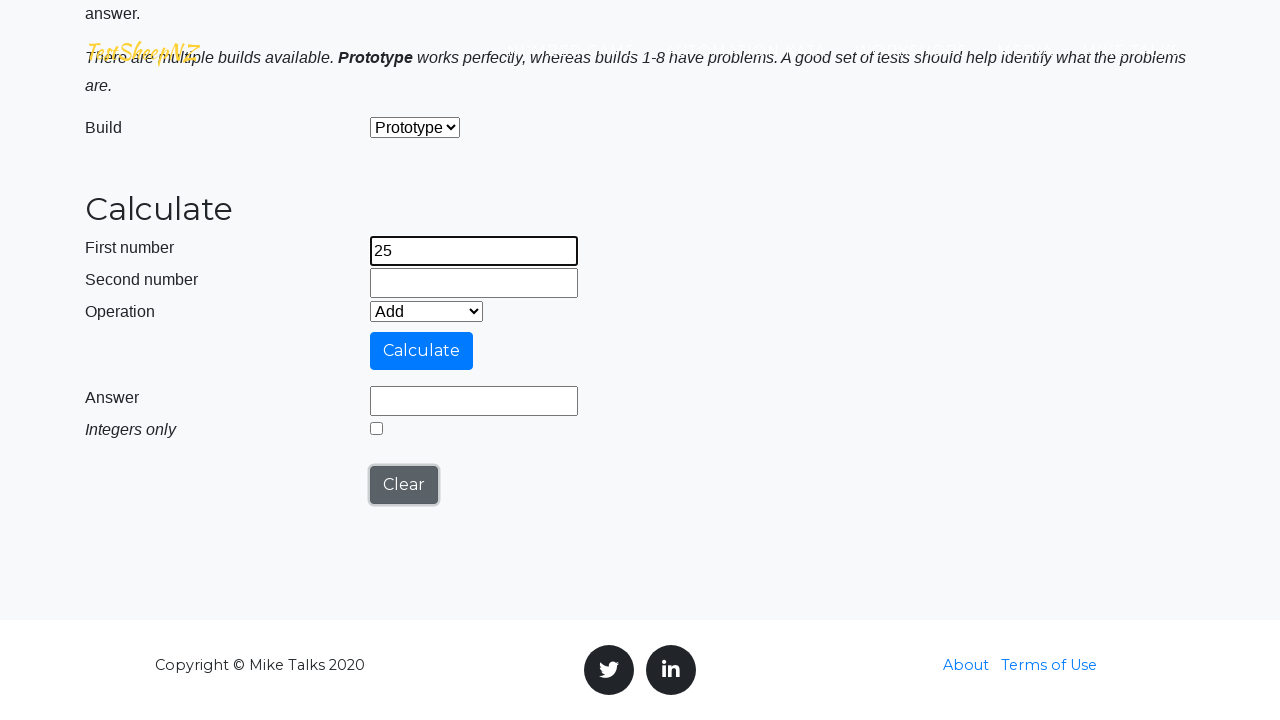

Filled second number field with 83 on #number2Field
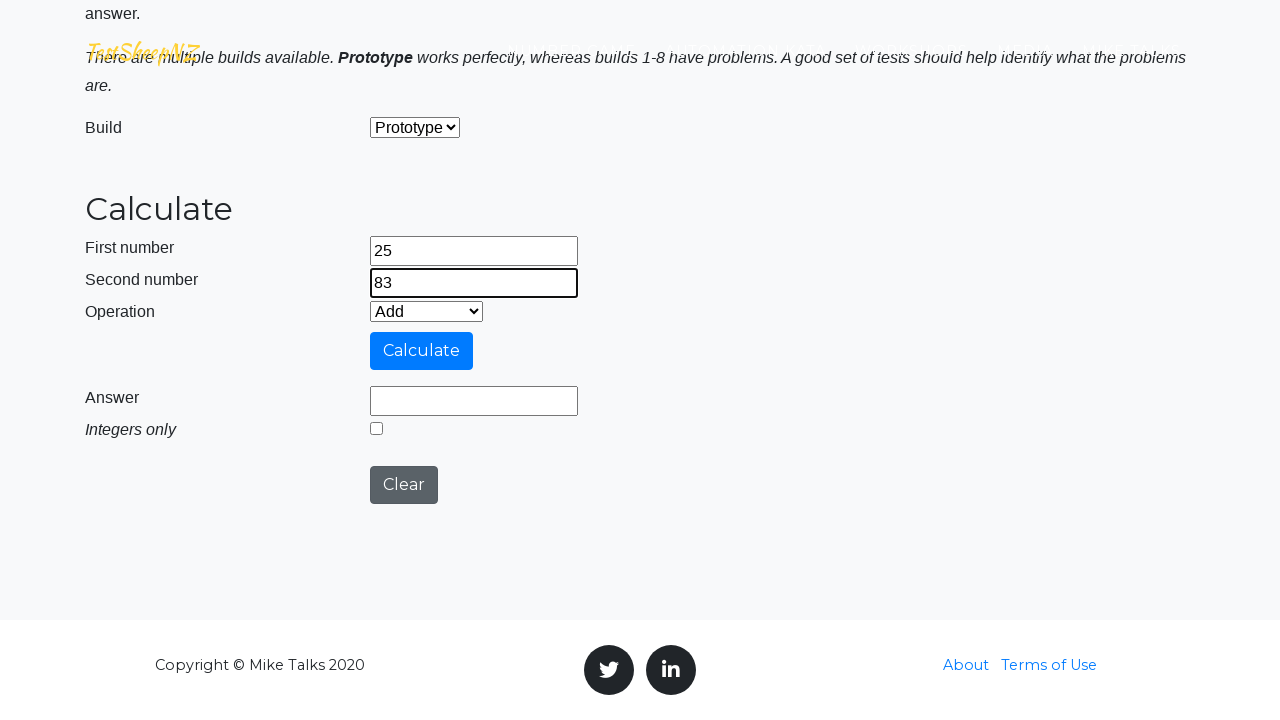

Clicked calculate button at (422, 351) on #calculateButton
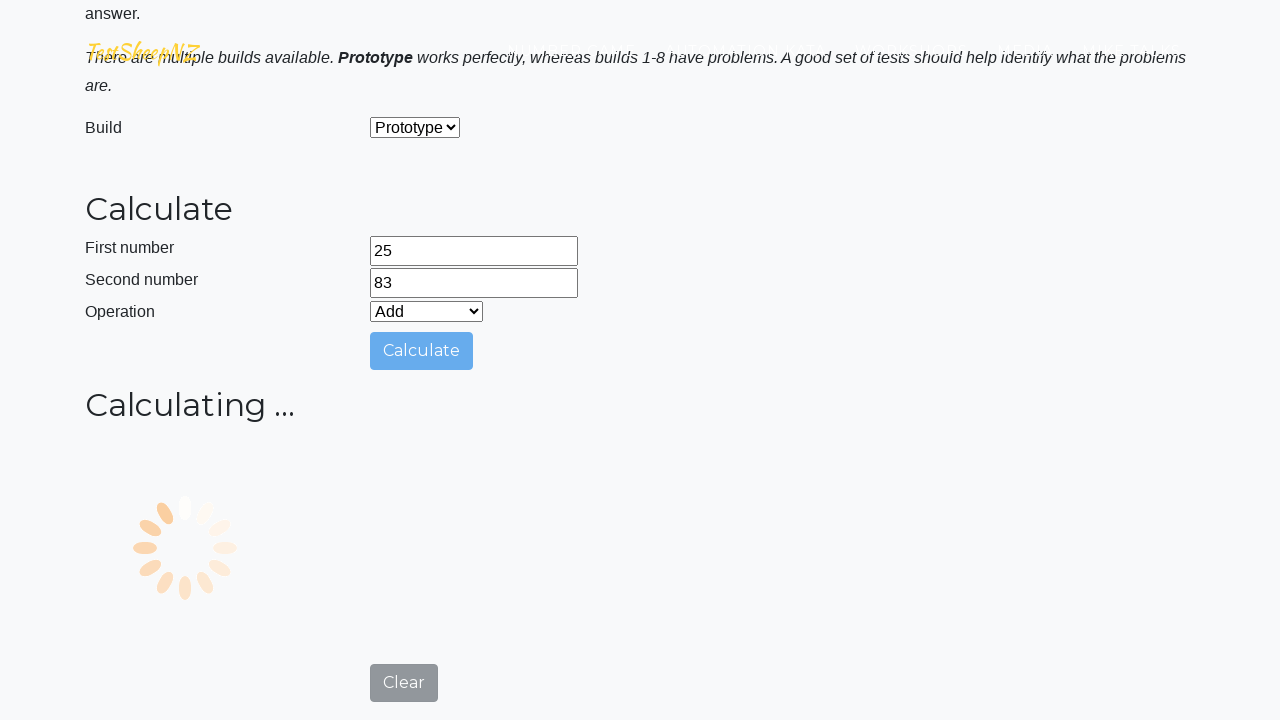

Waited for result field to be visible
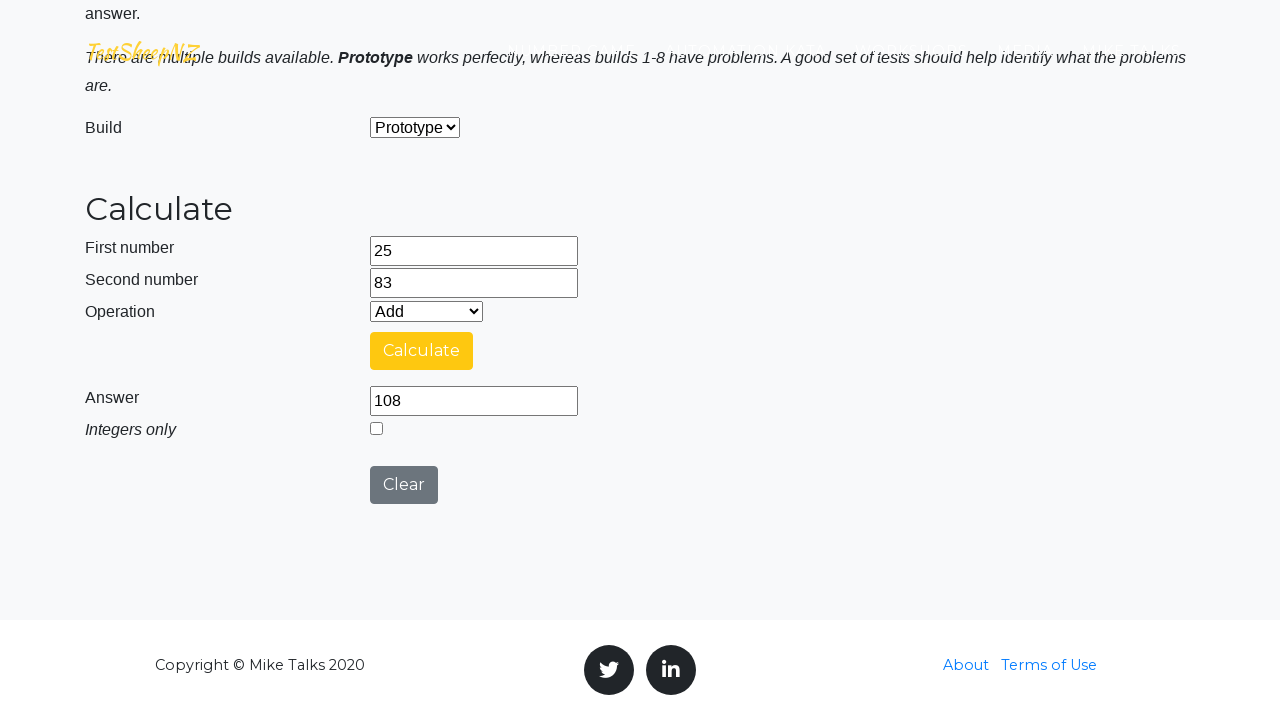

Verified addition result: 25 + 83 = 108
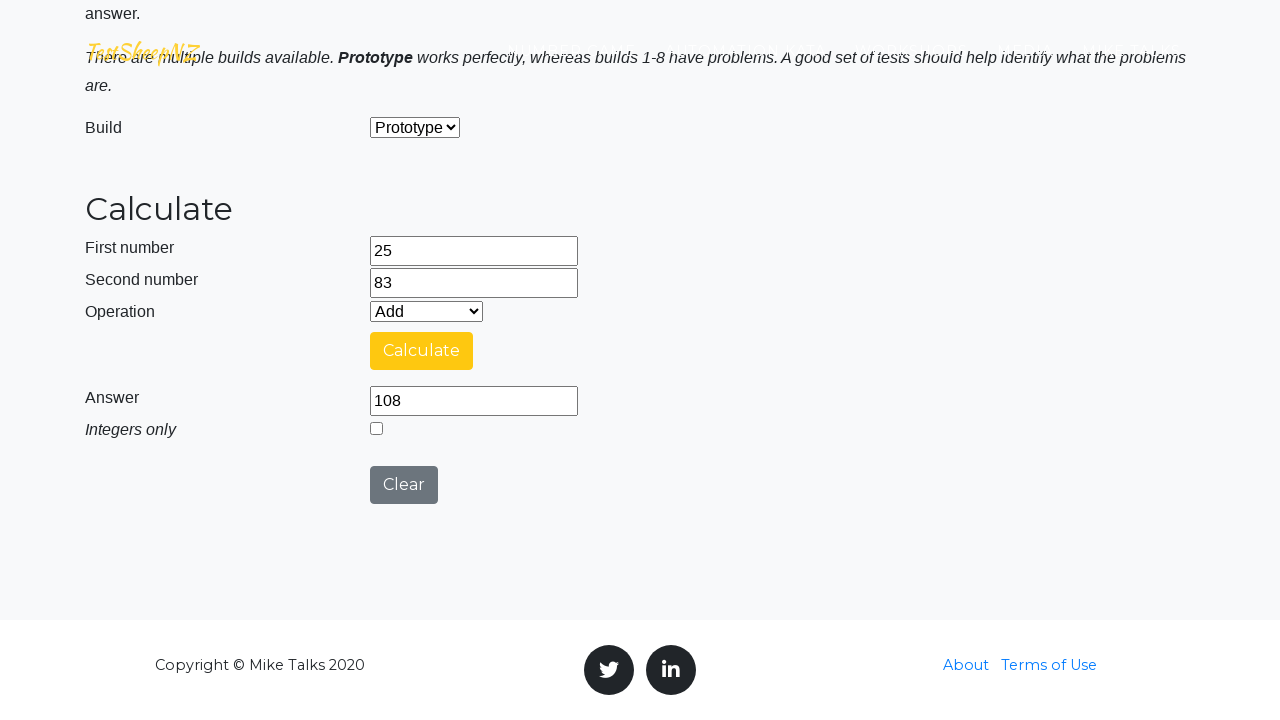

Cleared first number field on #number1Field
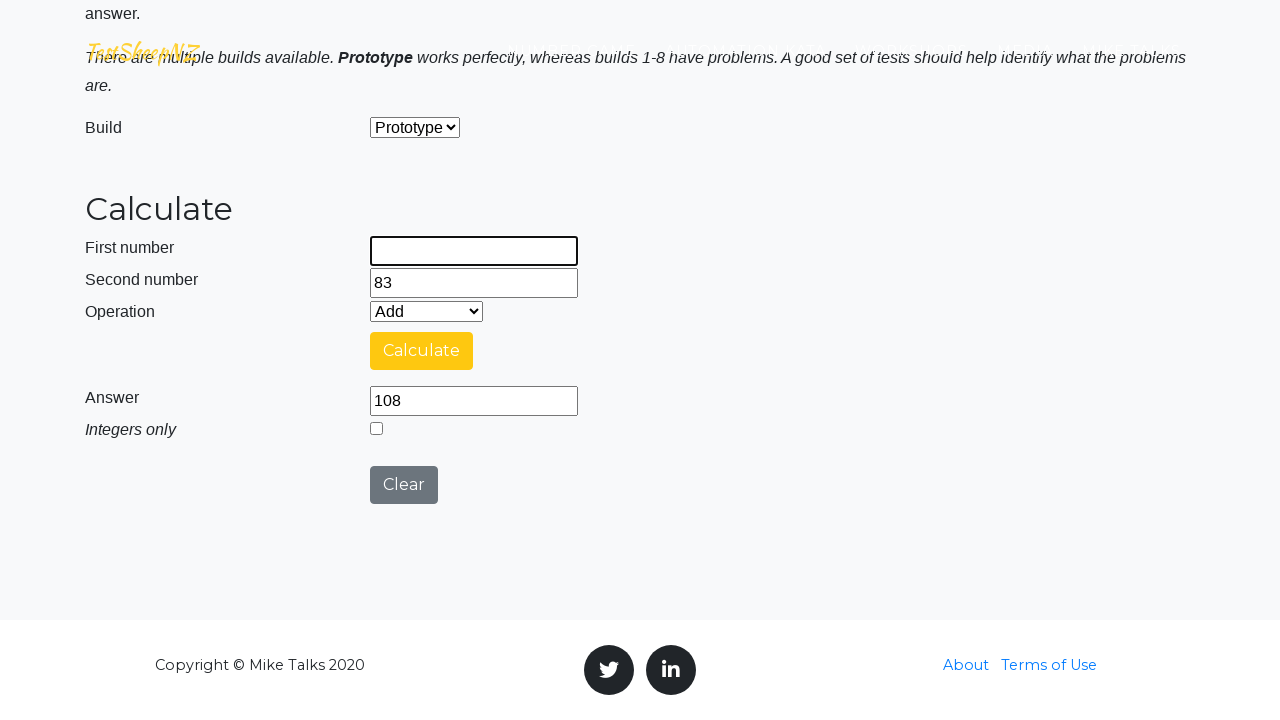

Cleared second number field on #number2Field
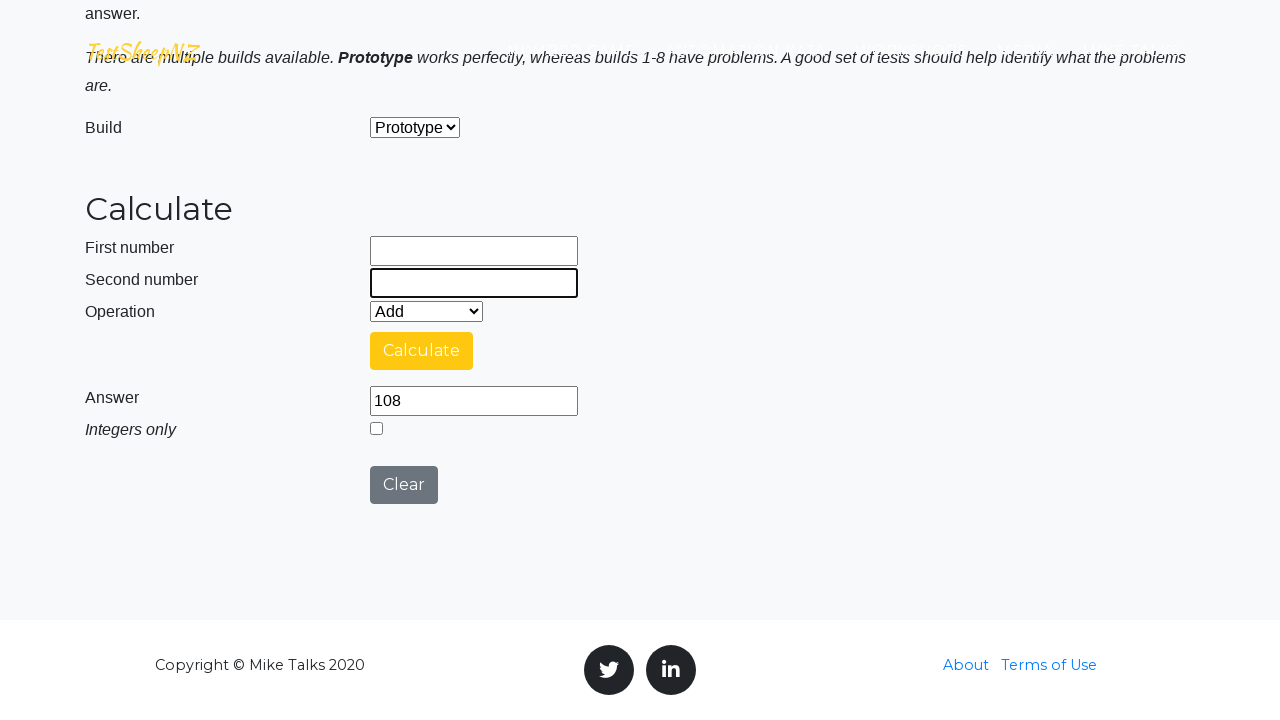

Clicked clear button to reset calculator at (404, 485) on #clearButton
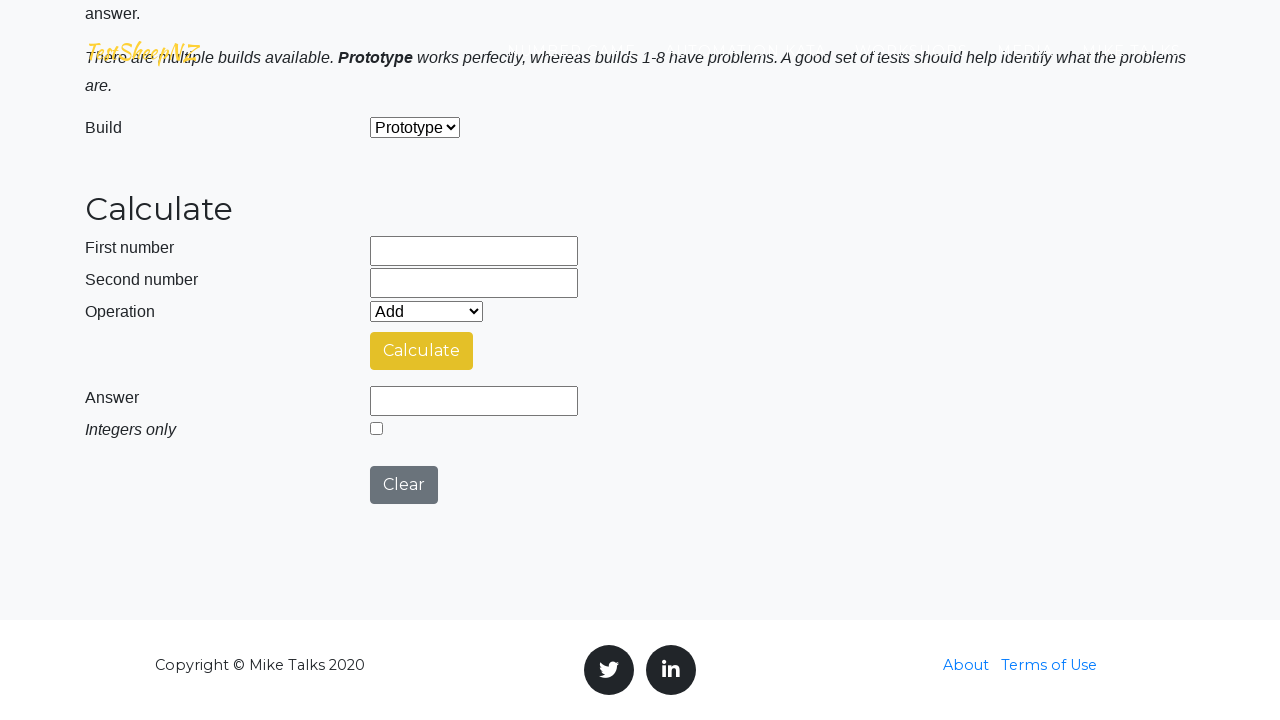

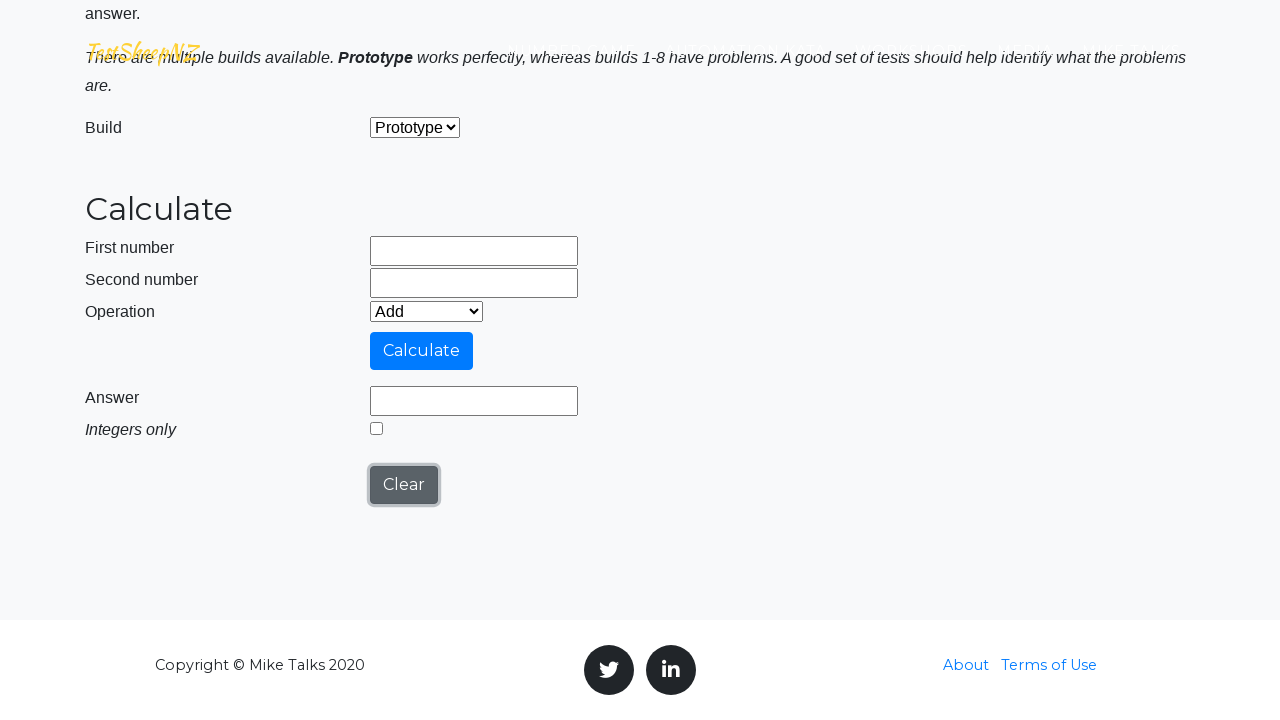